Tests slider interaction by moving the slider element using keyboard arrow keys

Starting URL: https://demoqa.com/slider

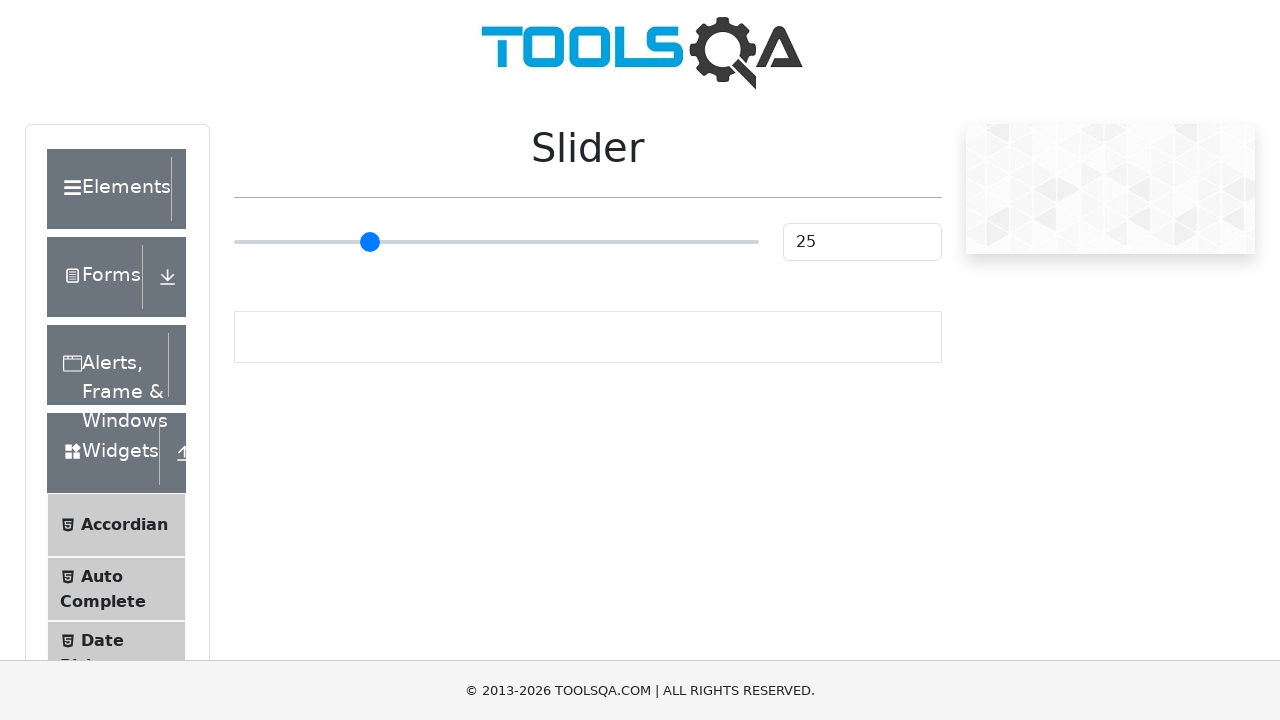

Navigated to slider demo page at https://demoqa.com/slider
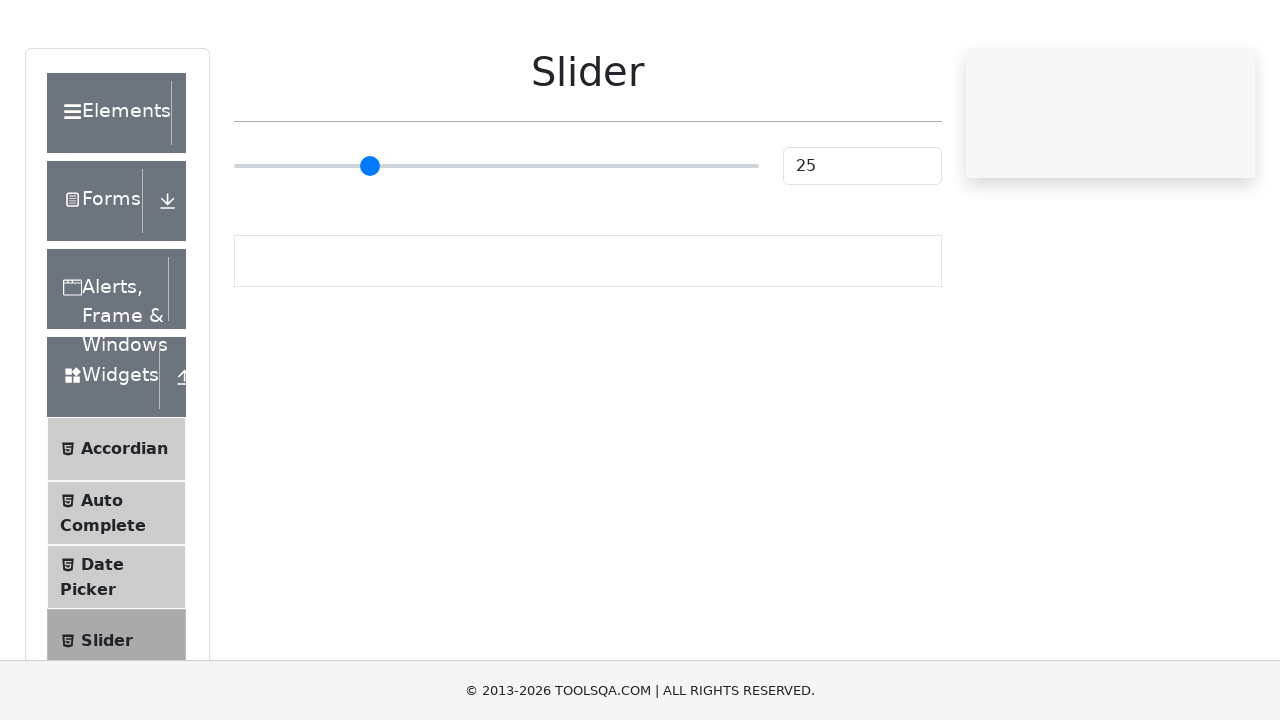

Located slider element with class .range-slider
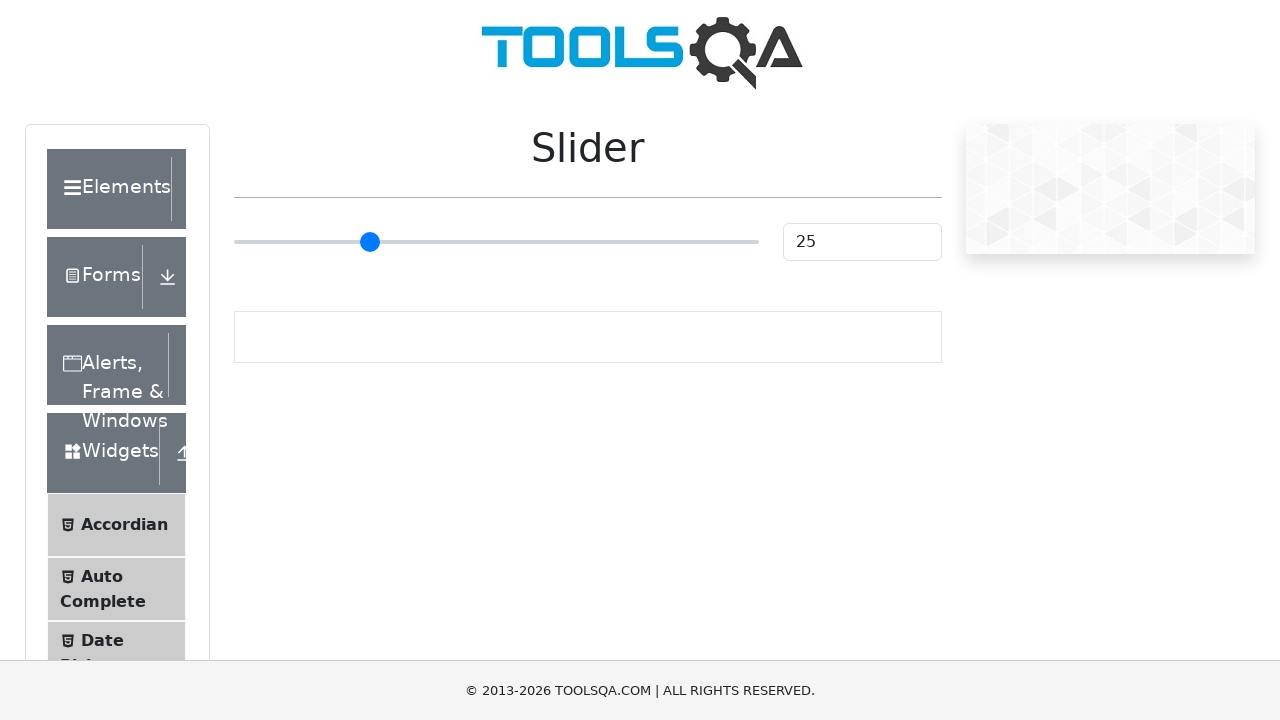

Pressed ArrowRight key on slider (iteration 1/50) on .range-slider
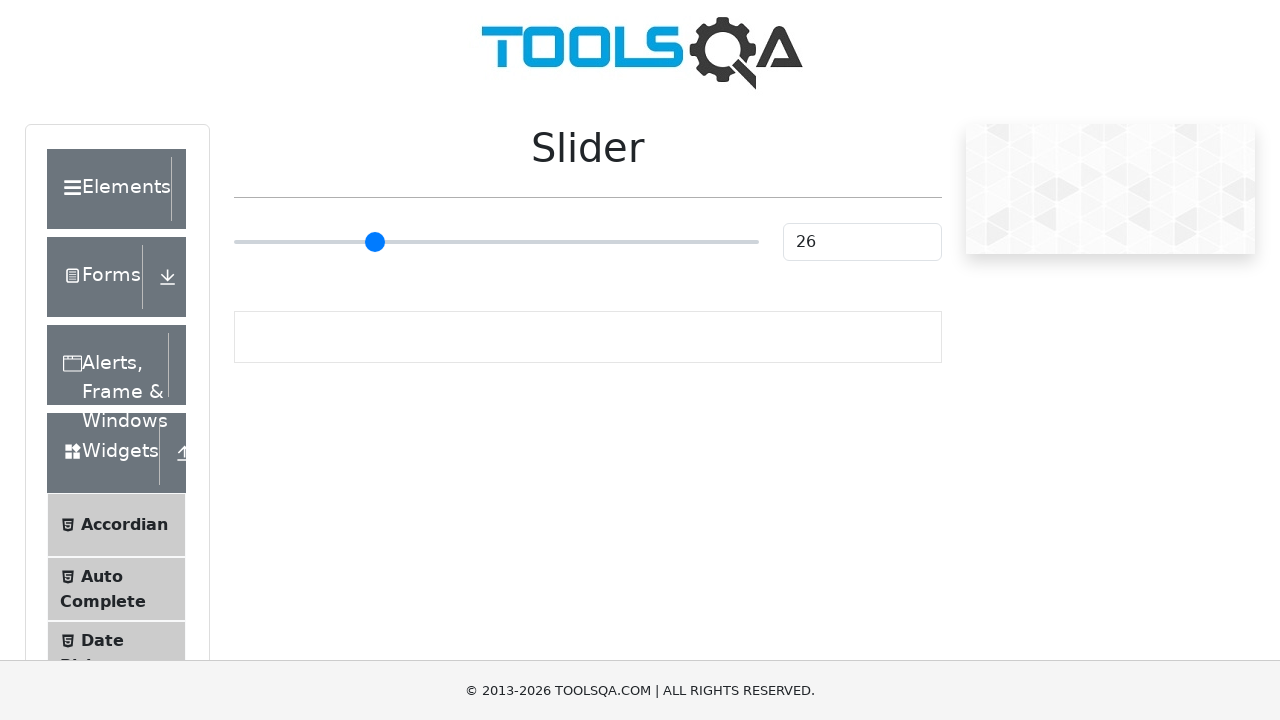

Pressed ArrowRight key on slider (iteration 2/50) on .range-slider
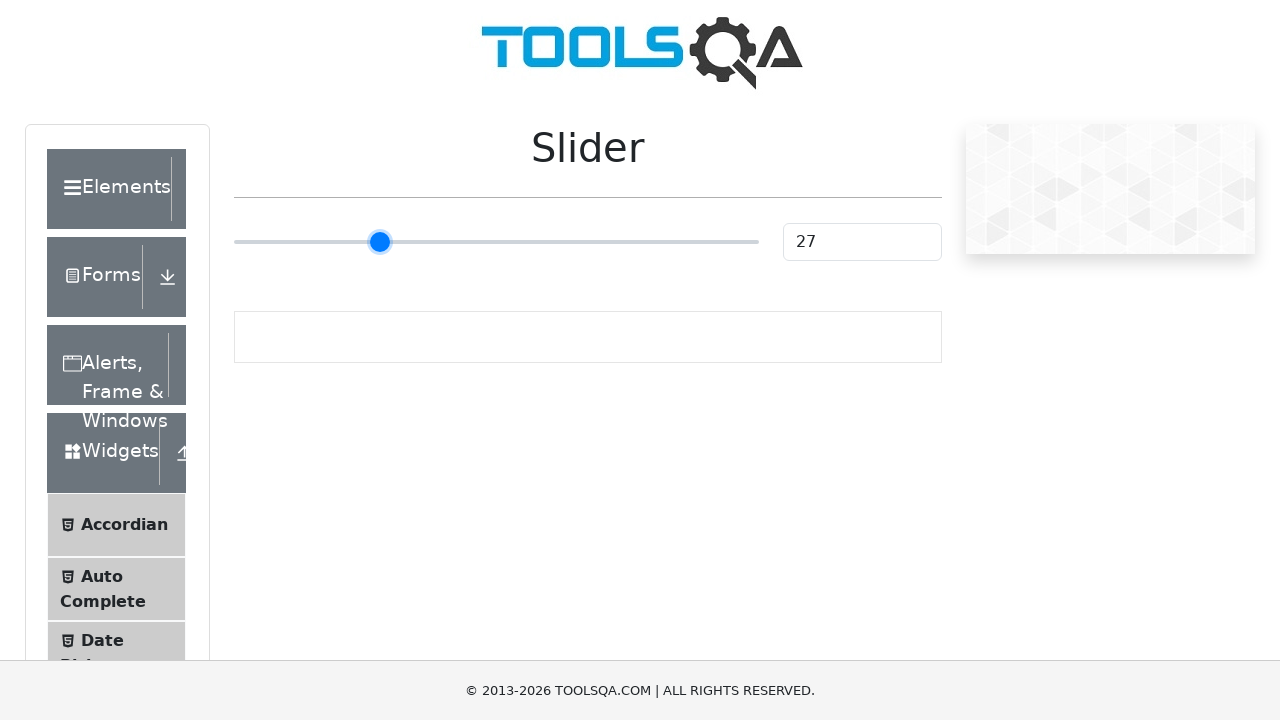

Pressed ArrowRight key on slider (iteration 3/50) on .range-slider
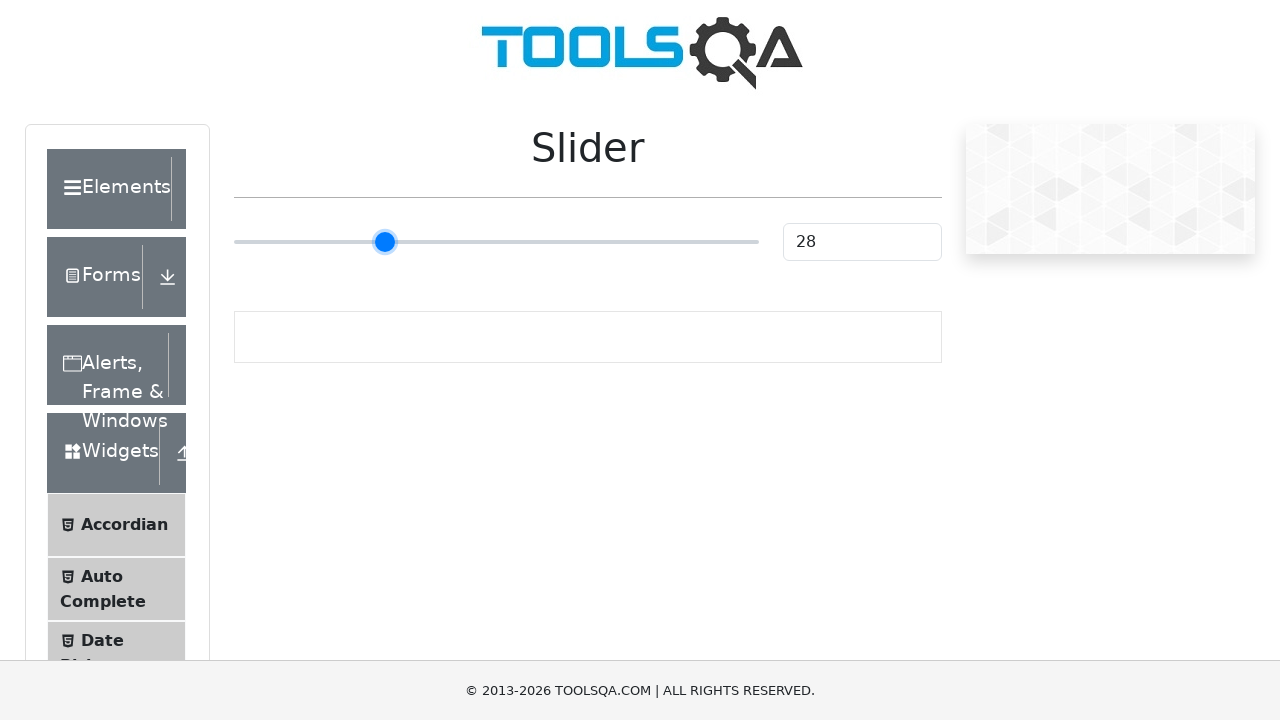

Pressed ArrowRight key on slider (iteration 4/50) on .range-slider
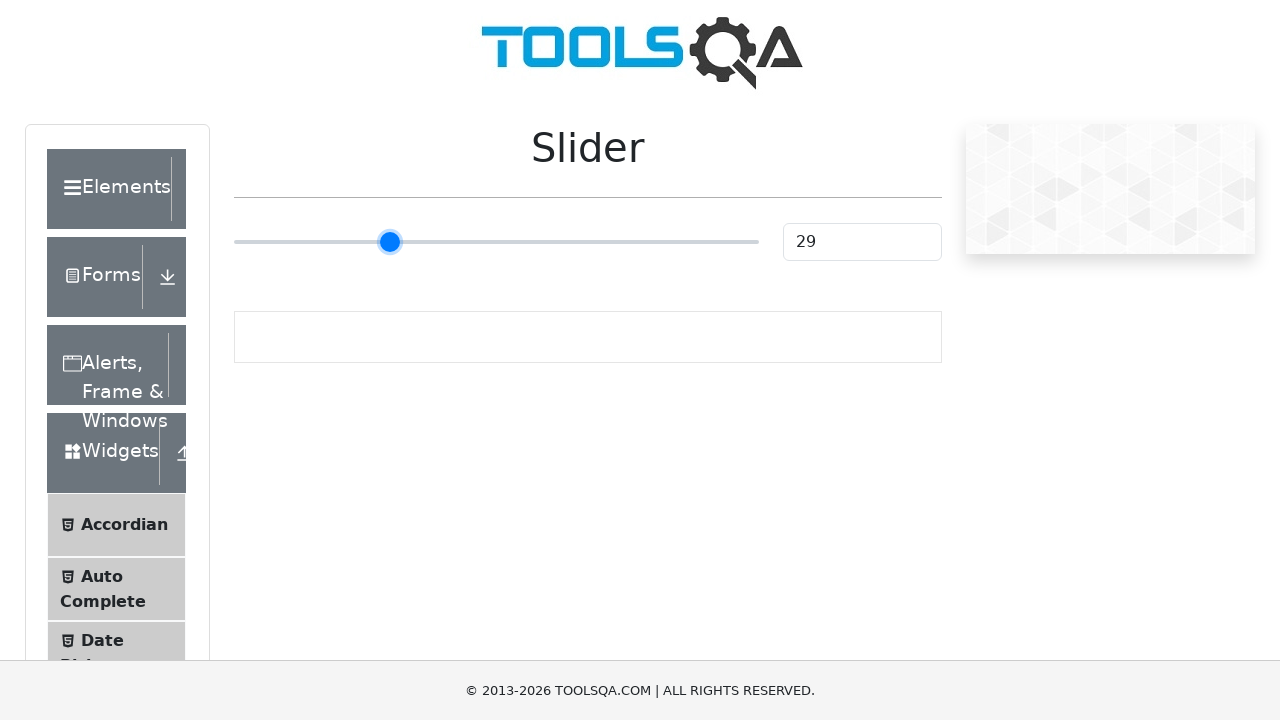

Pressed ArrowRight key on slider (iteration 5/50) on .range-slider
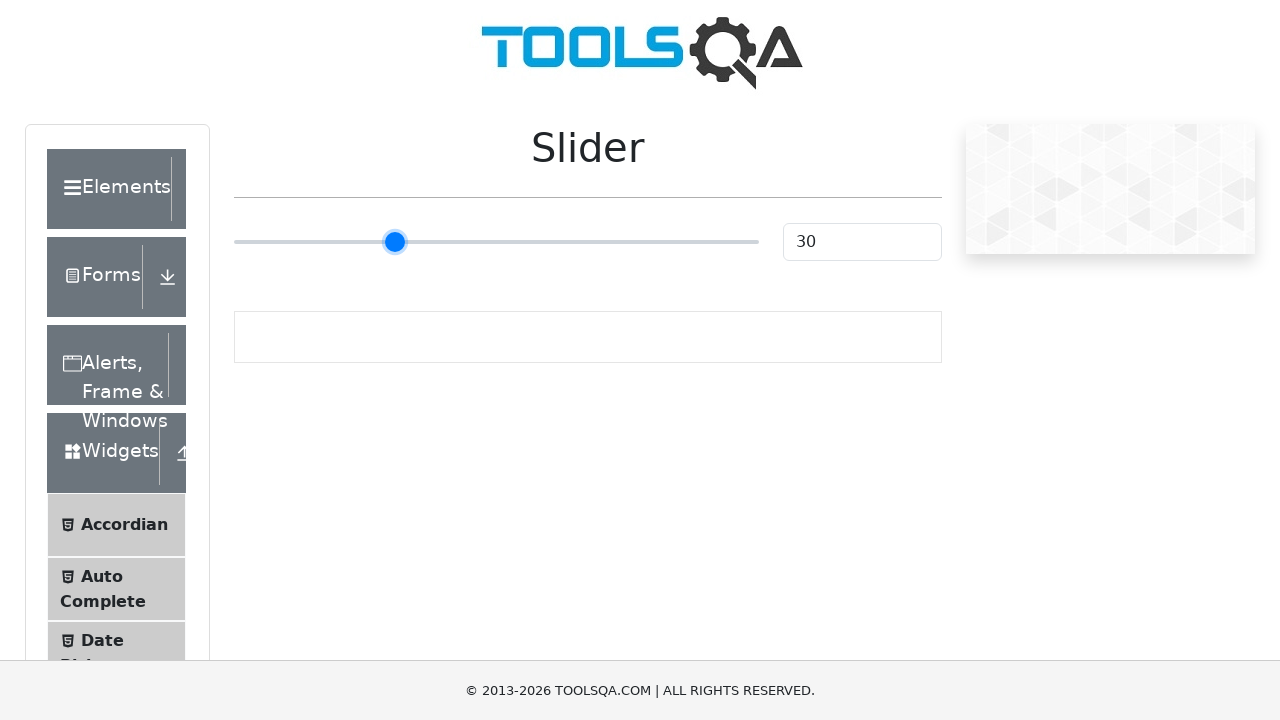

Pressed ArrowRight key on slider (iteration 6/50) on .range-slider
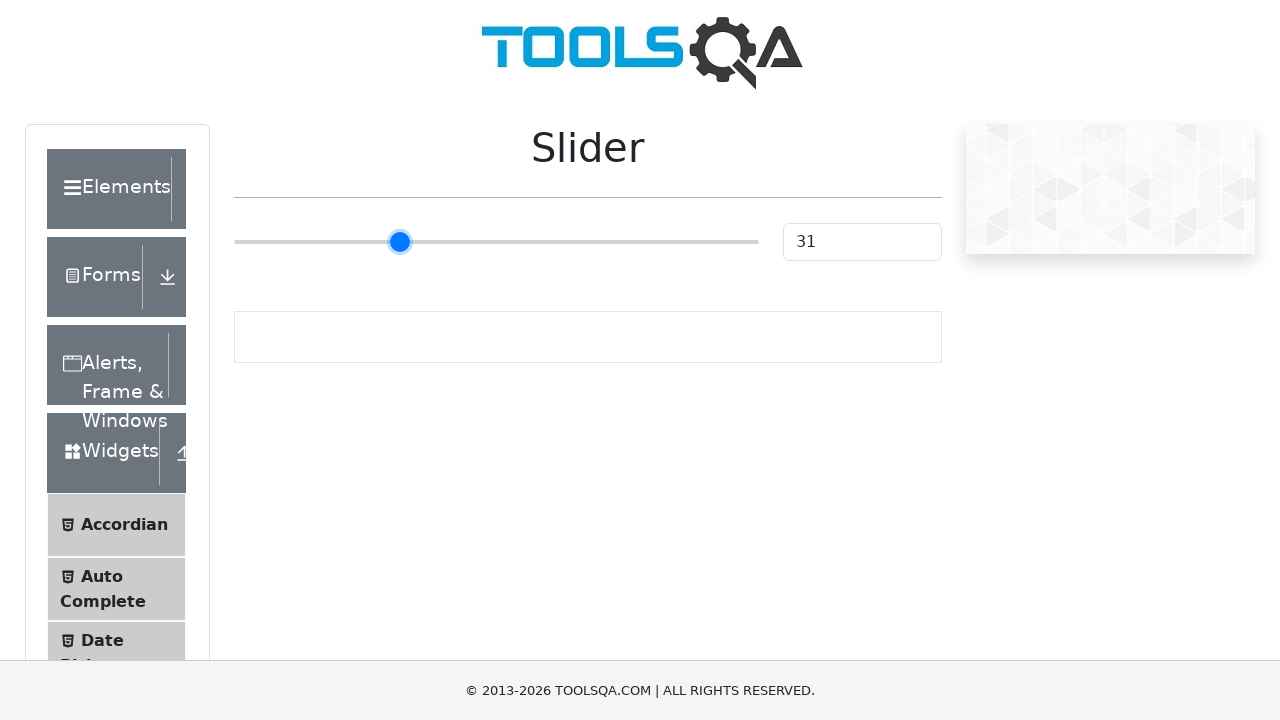

Pressed ArrowRight key on slider (iteration 7/50) on .range-slider
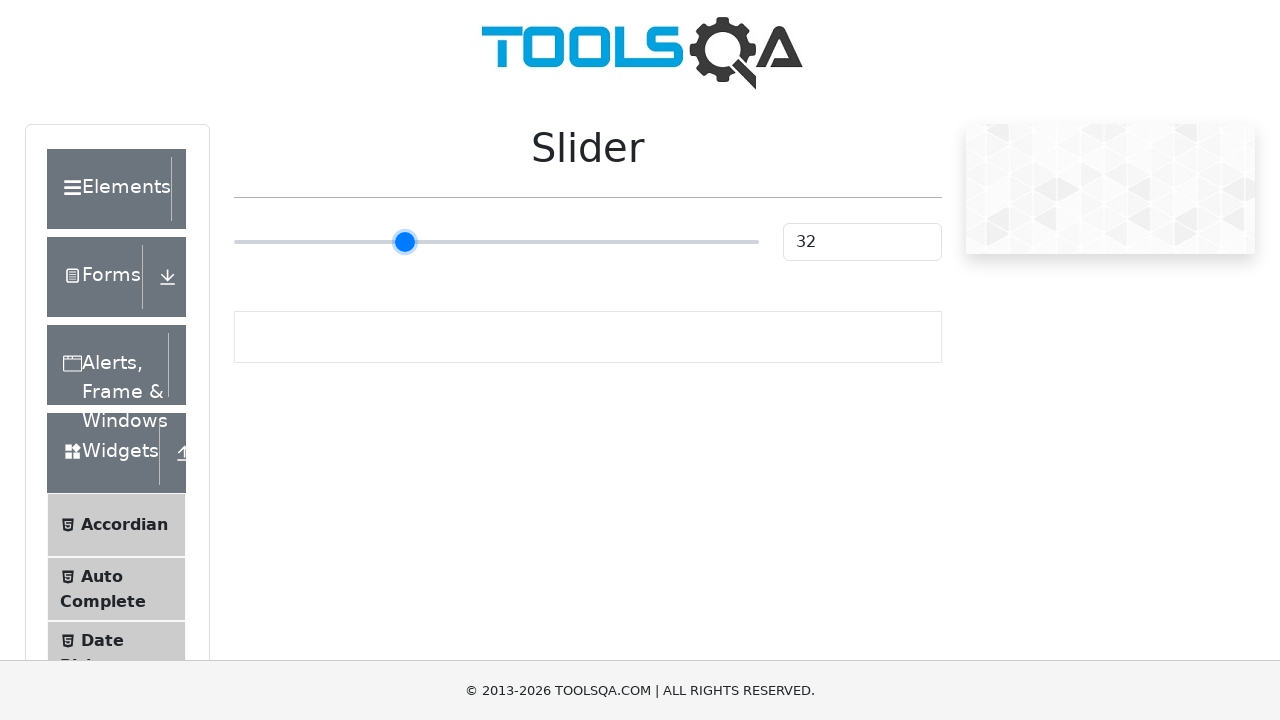

Pressed ArrowRight key on slider (iteration 8/50) on .range-slider
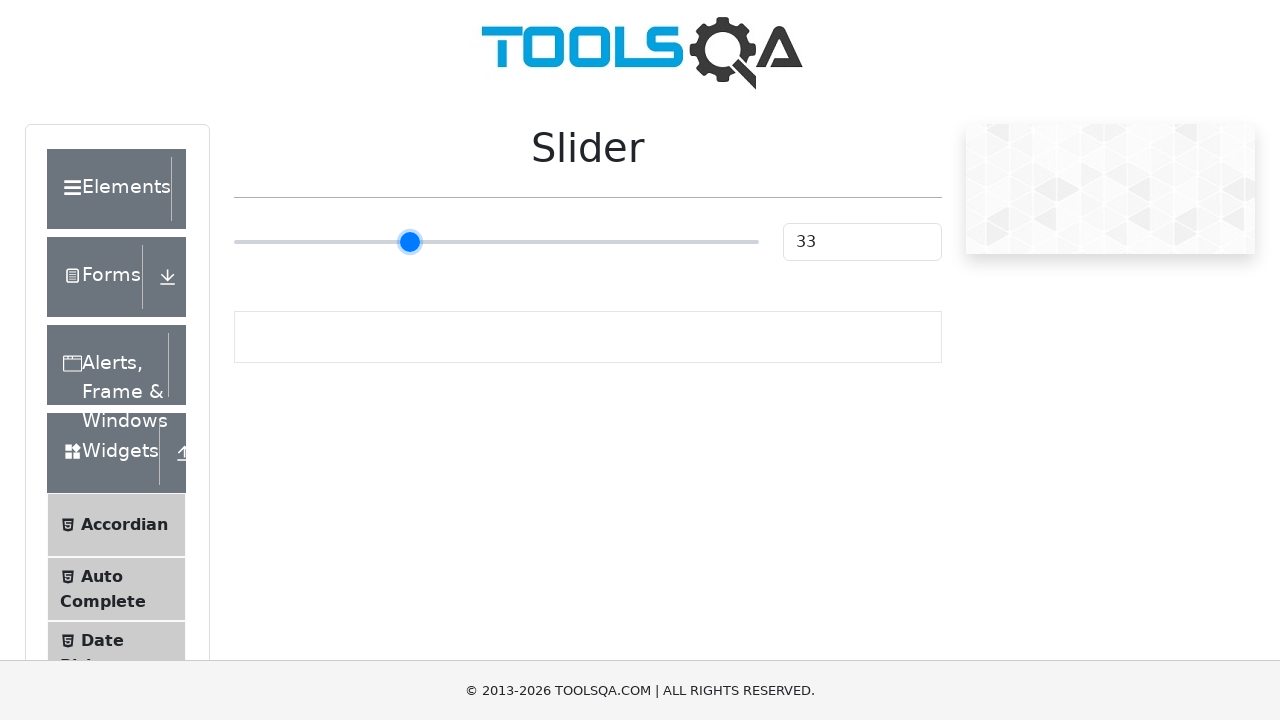

Pressed ArrowRight key on slider (iteration 9/50) on .range-slider
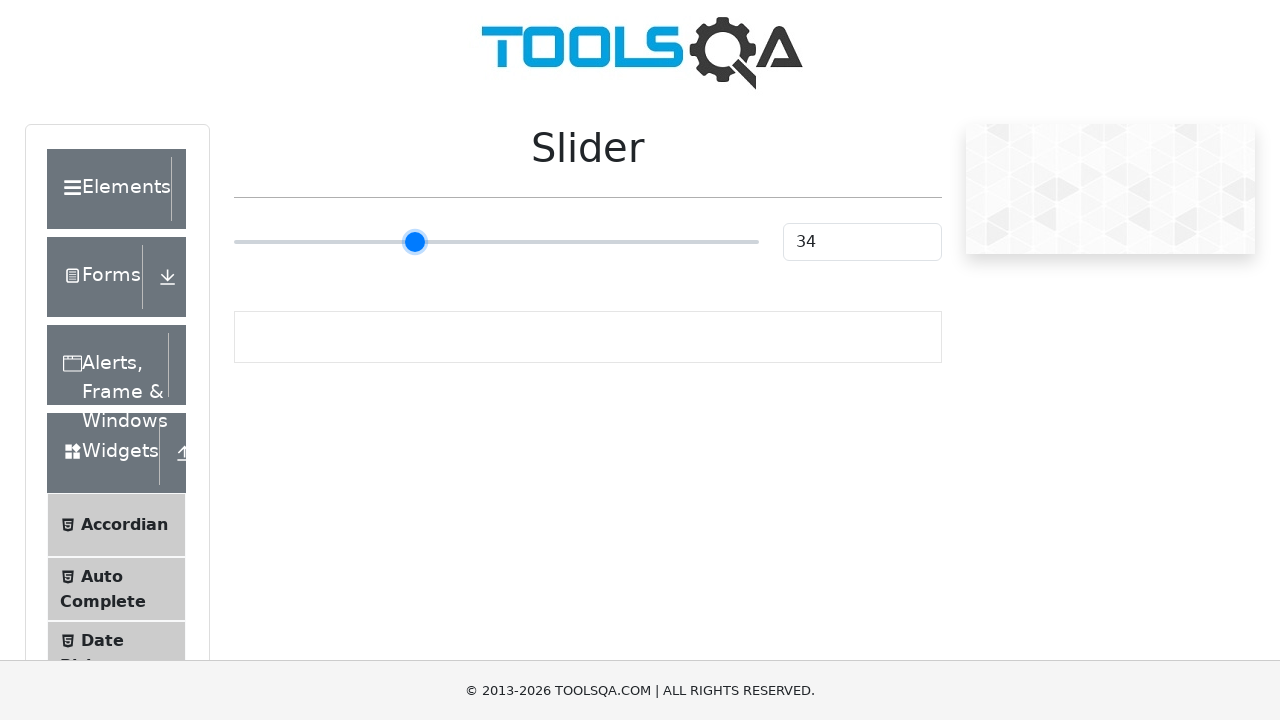

Pressed ArrowRight key on slider (iteration 10/50) on .range-slider
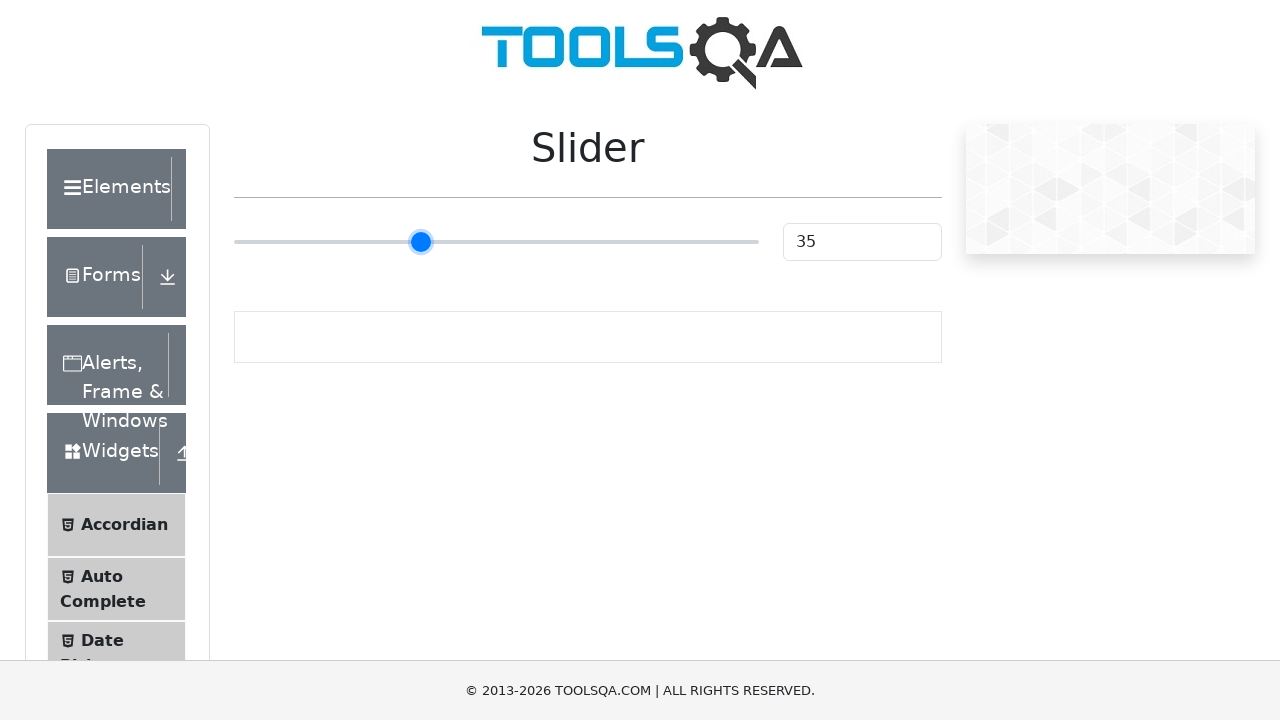

Pressed ArrowRight key on slider (iteration 11/50) on .range-slider
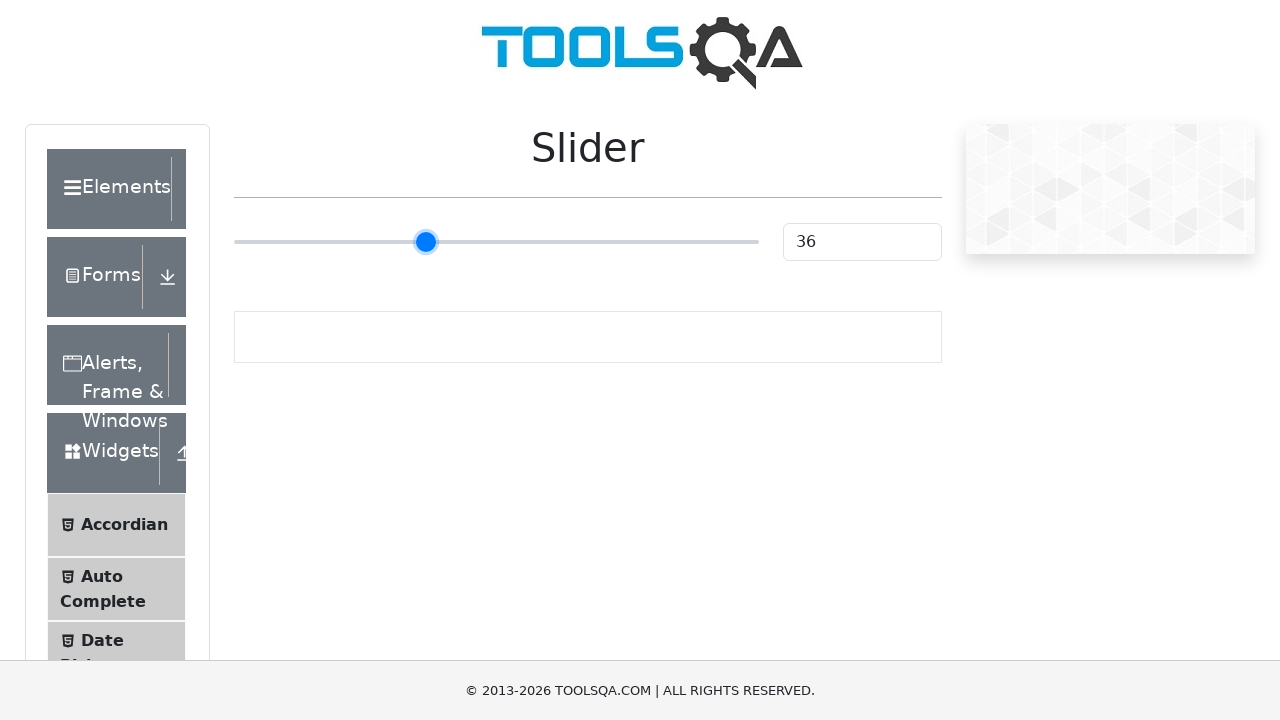

Pressed ArrowRight key on slider (iteration 12/50) on .range-slider
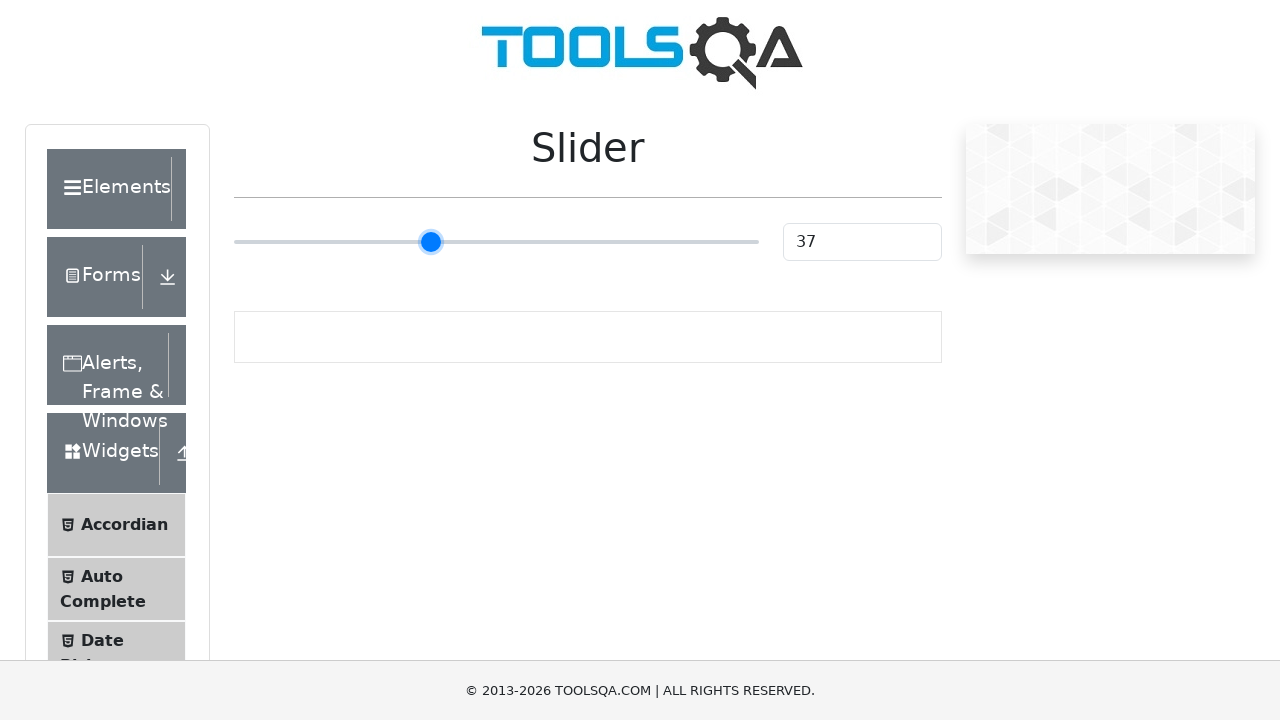

Pressed ArrowRight key on slider (iteration 13/50) on .range-slider
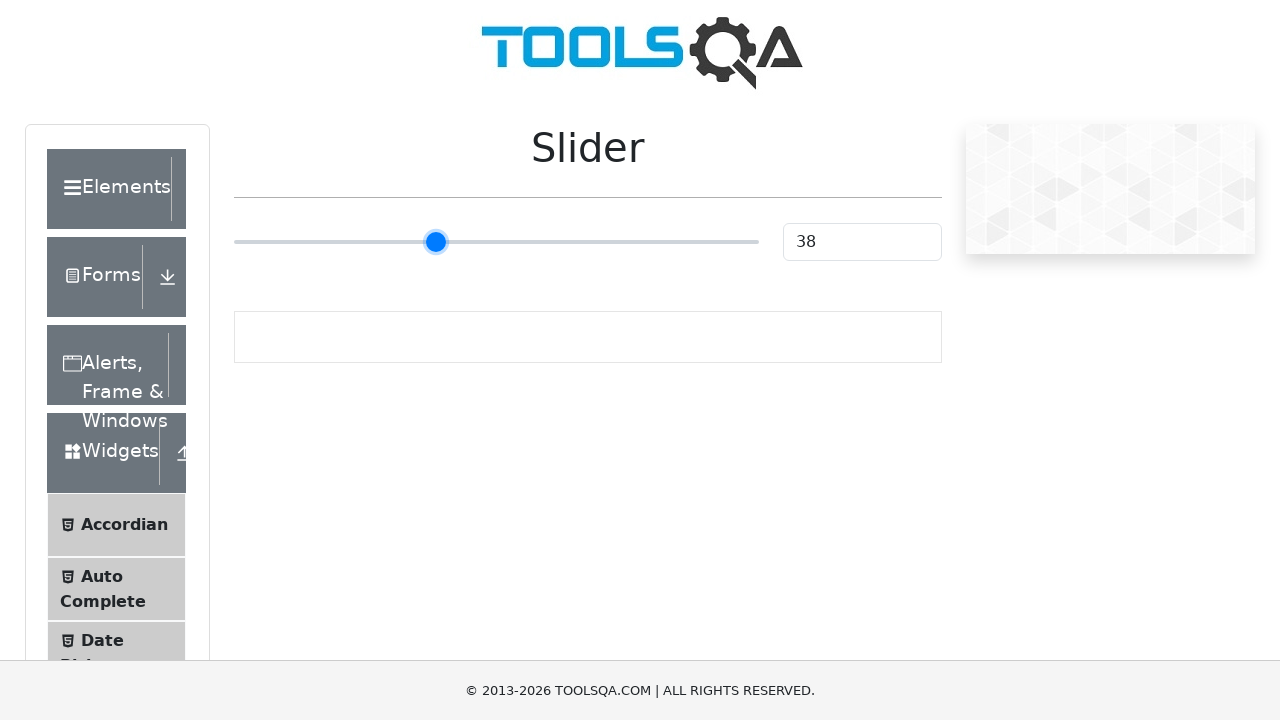

Pressed ArrowRight key on slider (iteration 14/50) on .range-slider
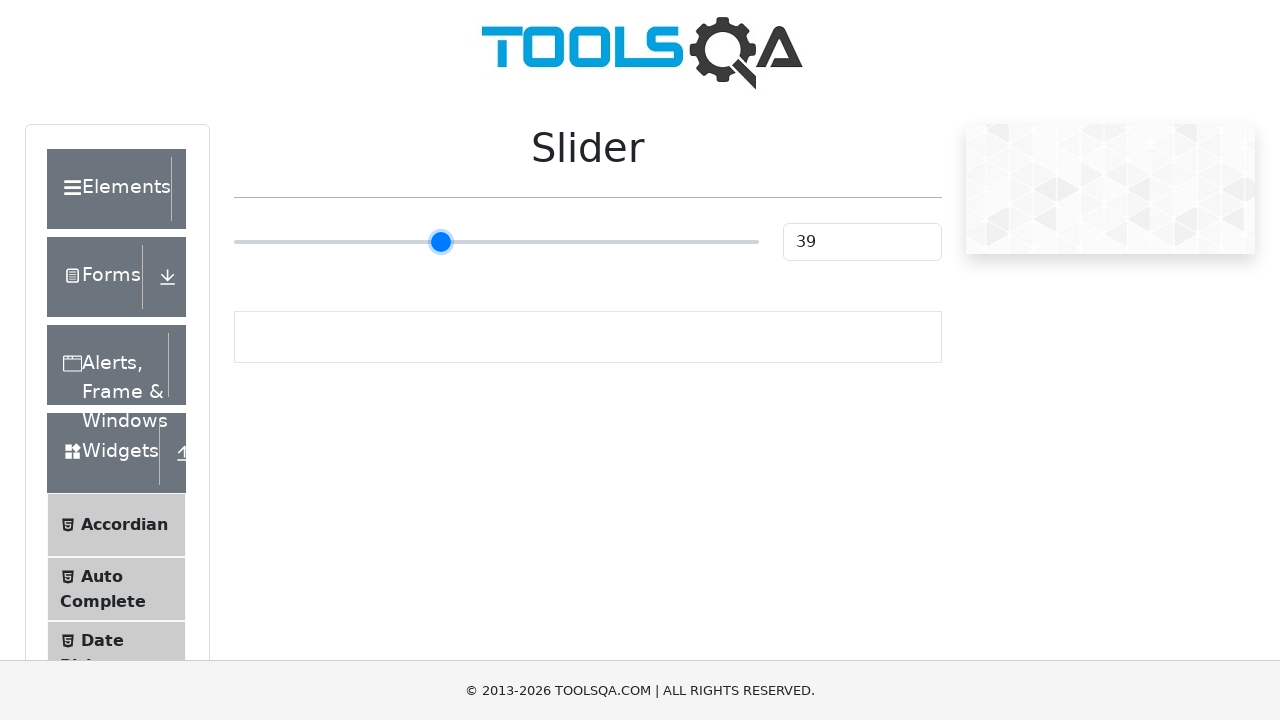

Pressed ArrowRight key on slider (iteration 15/50) on .range-slider
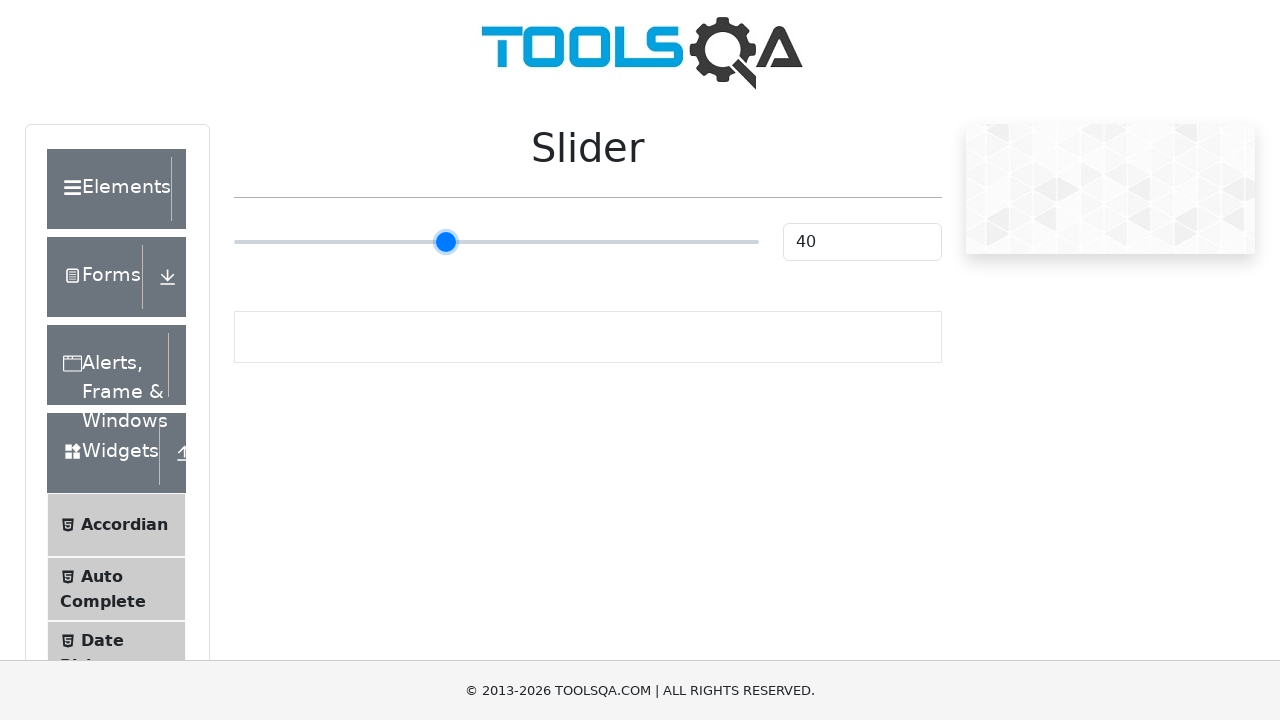

Pressed ArrowRight key on slider (iteration 16/50) on .range-slider
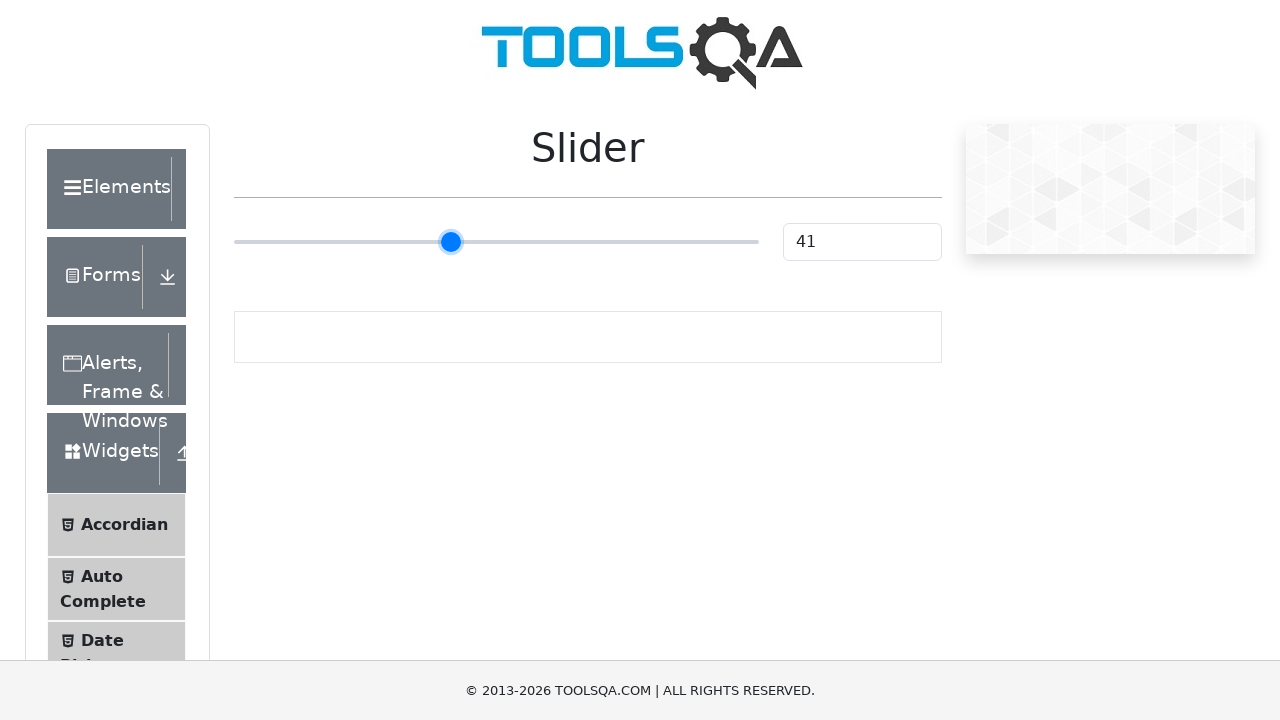

Pressed ArrowRight key on slider (iteration 17/50) on .range-slider
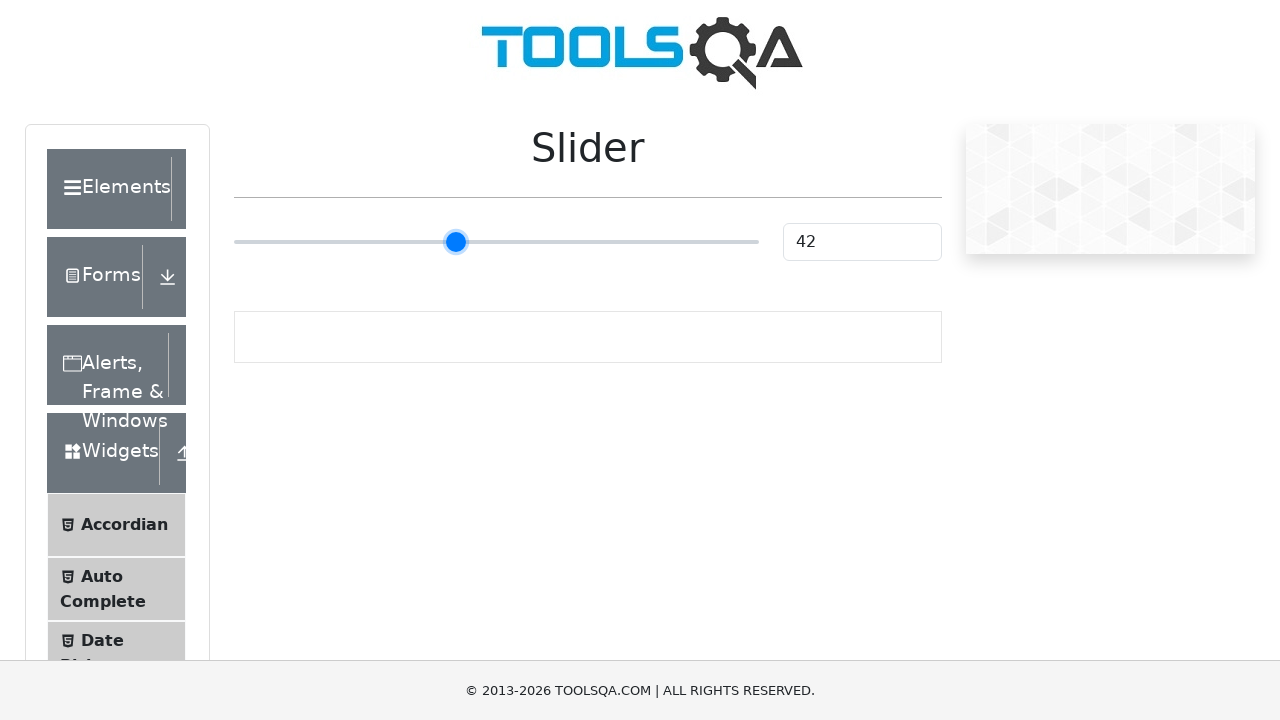

Pressed ArrowRight key on slider (iteration 18/50) on .range-slider
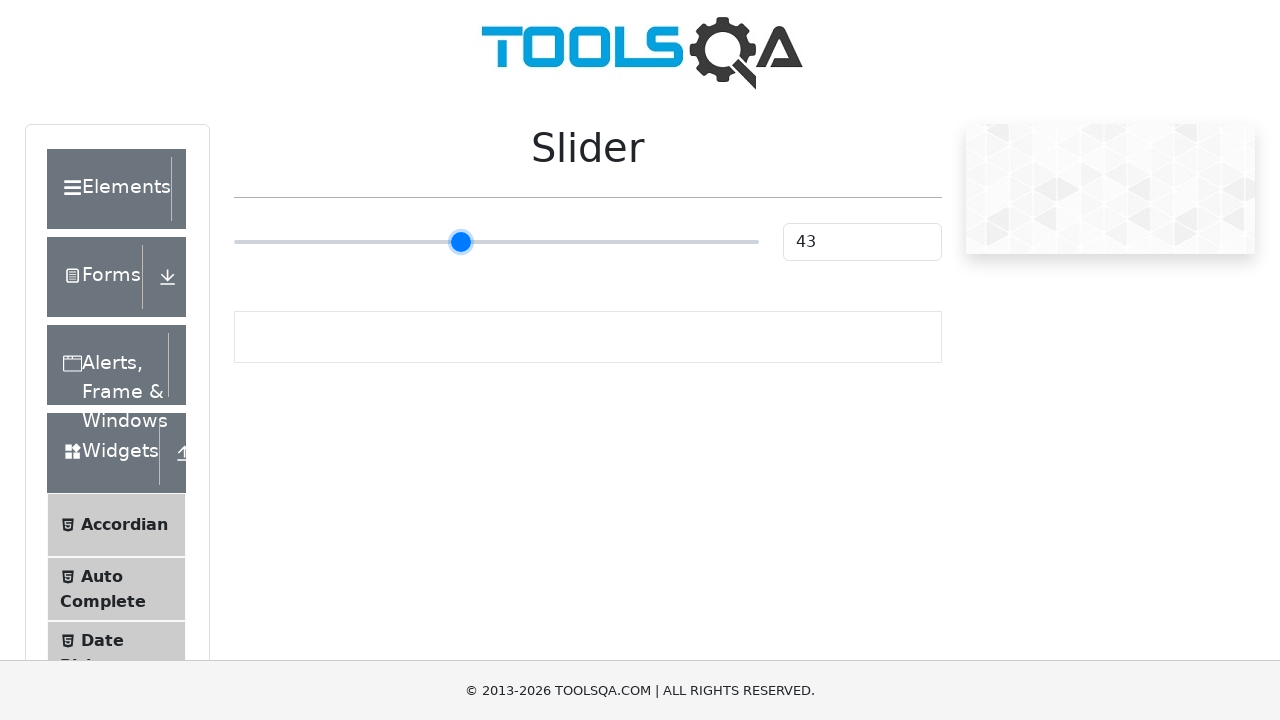

Pressed ArrowRight key on slider (iteration 19/50) on .range-slider
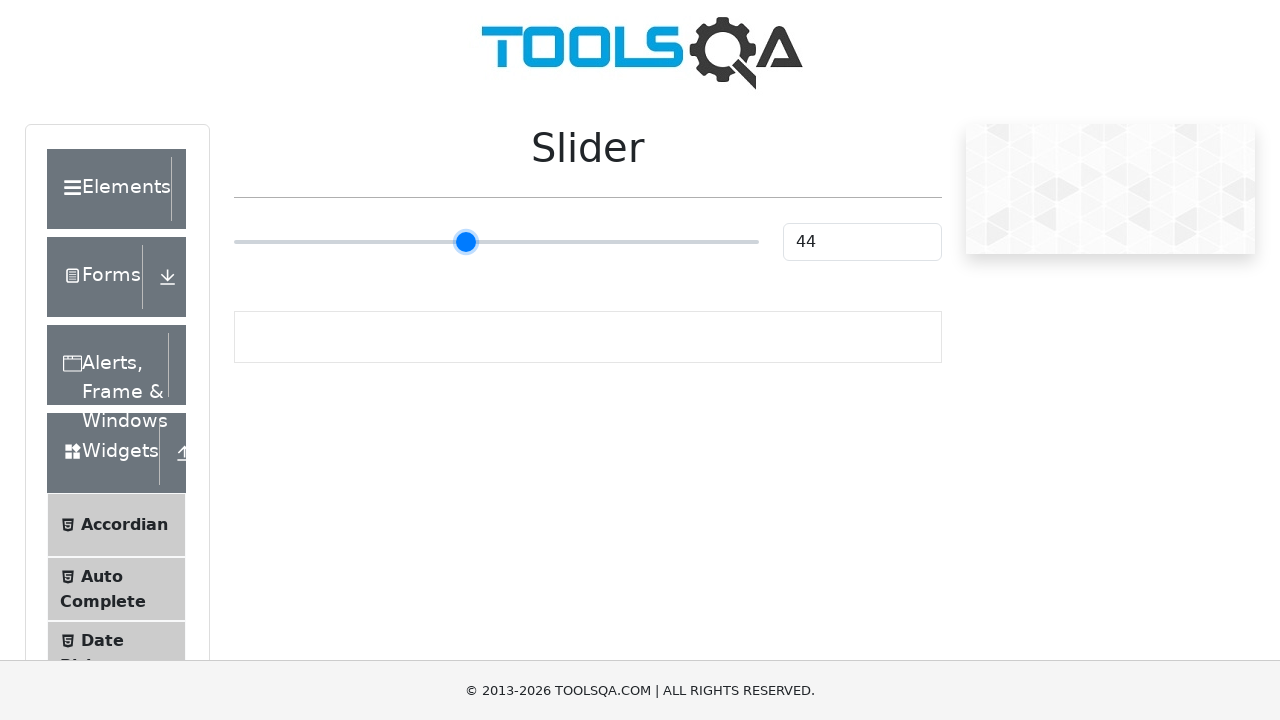

Pressed ArrowRight key on slider (iteration 20/50) on .range-slider
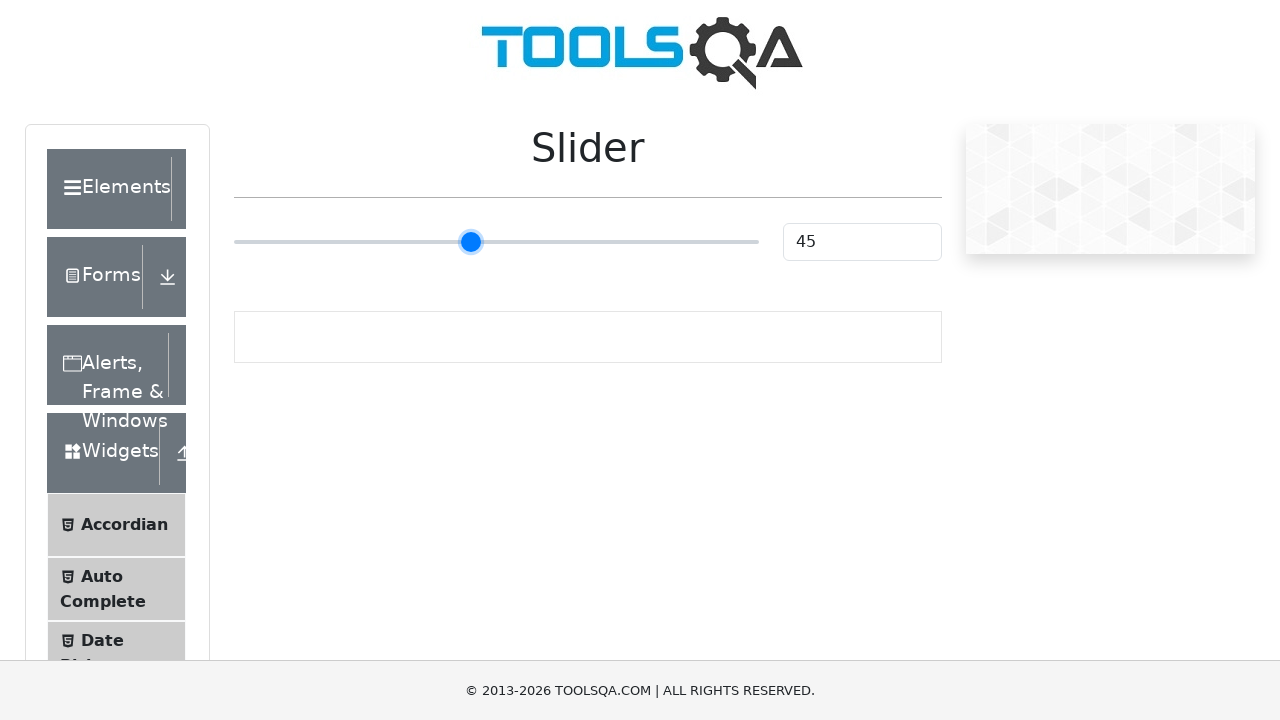

Pressed ArrowRight key on slider (iteration 21/50) on .range-slider
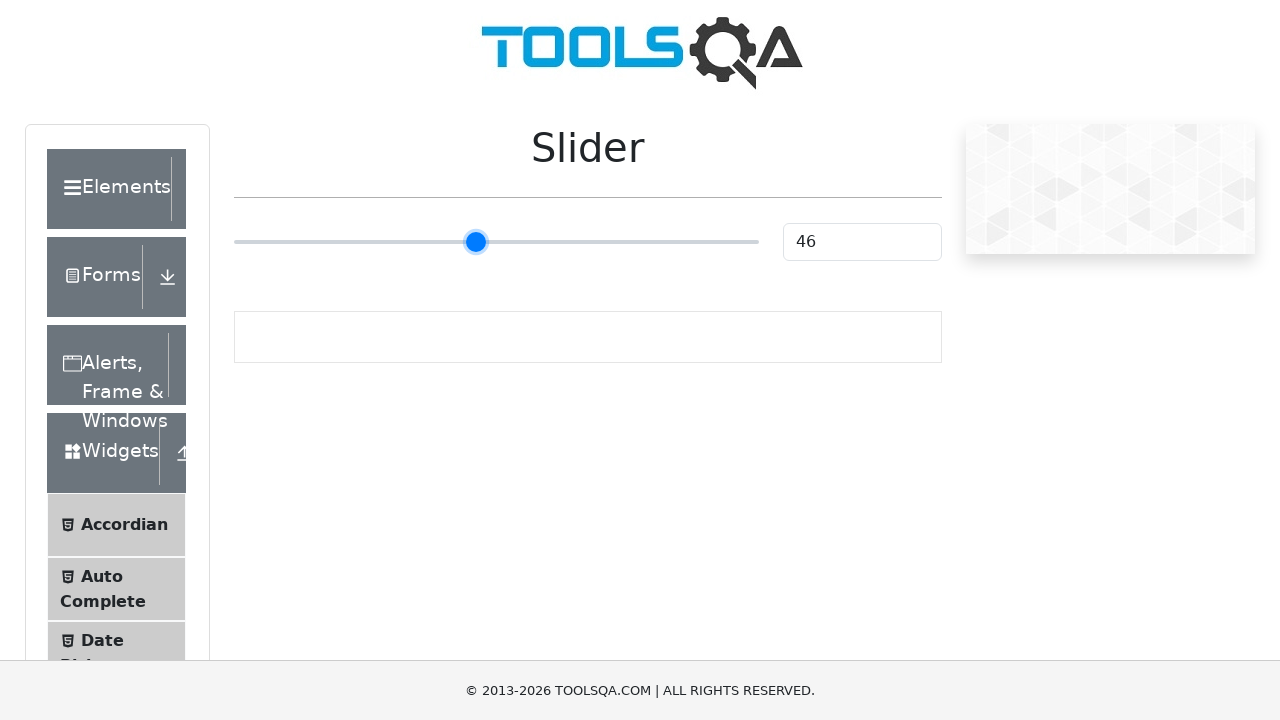

Pressed ArrowRight key on slider (iteration 22/50) on .range-slider
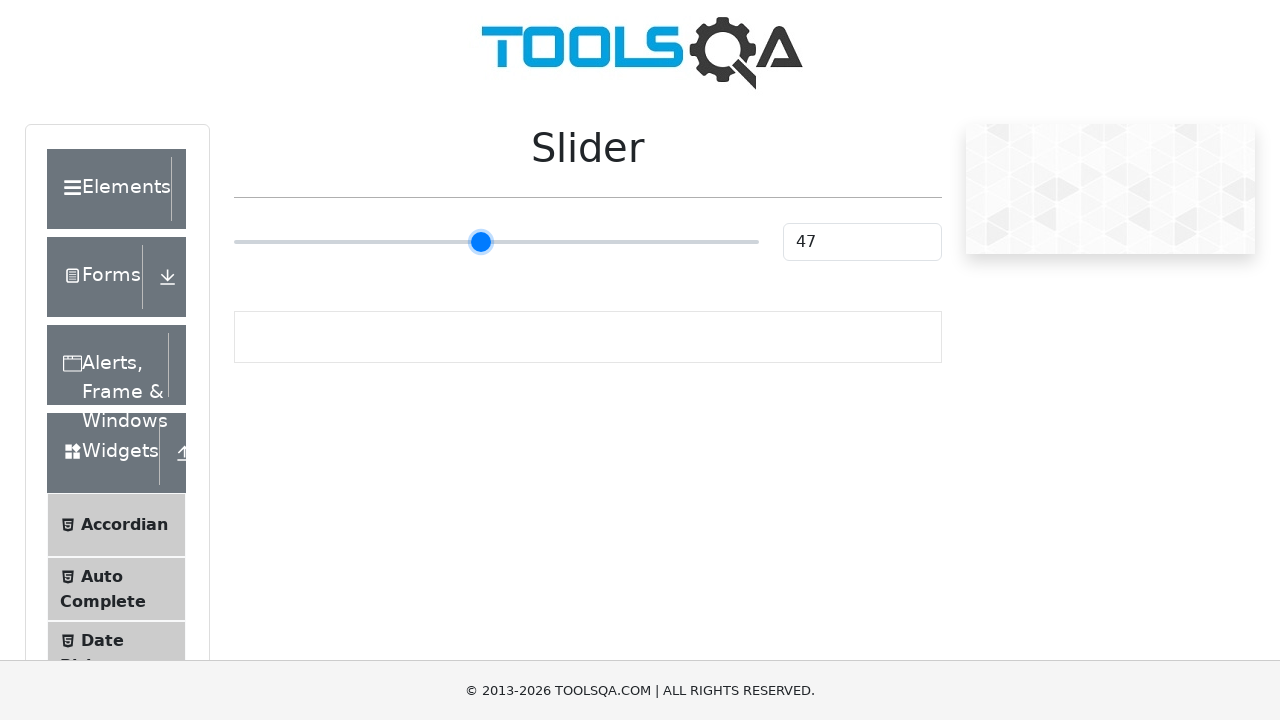

Pressed ArrowRight key on slider (iteration 23/50) on .range-slider
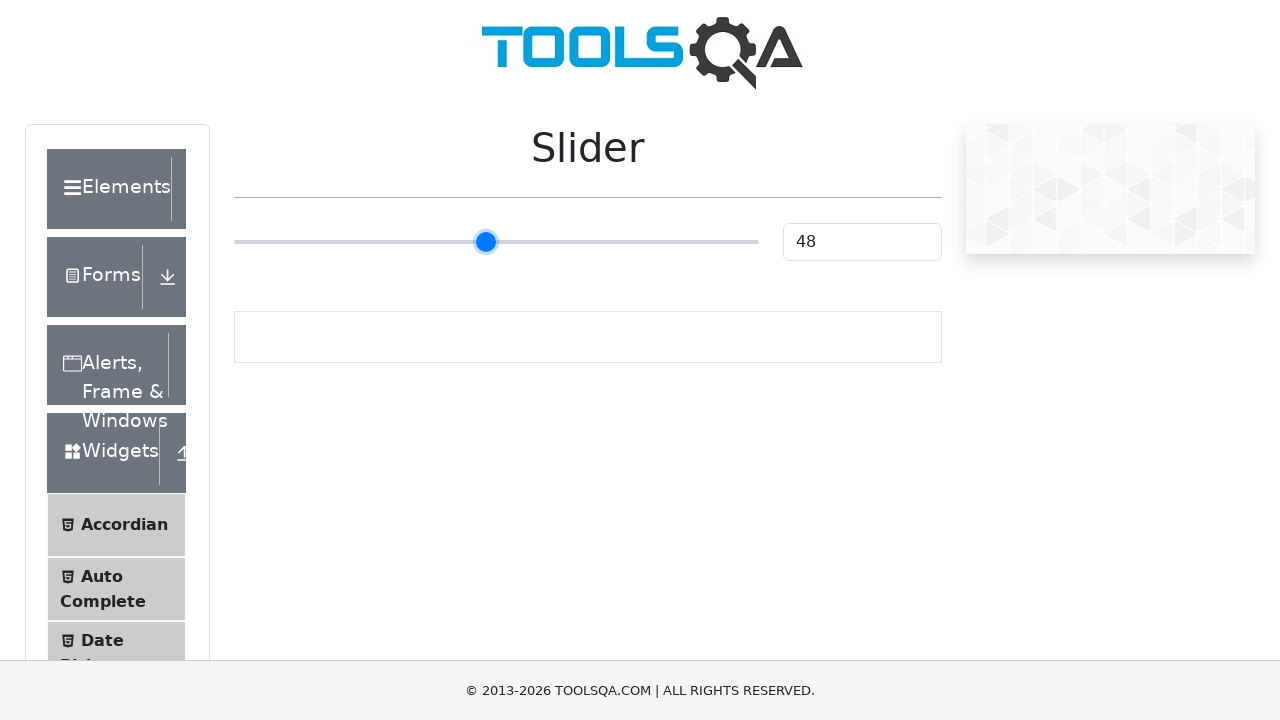

Pressed ArrowRight key on slider (iteration 24/50) on .range-slider
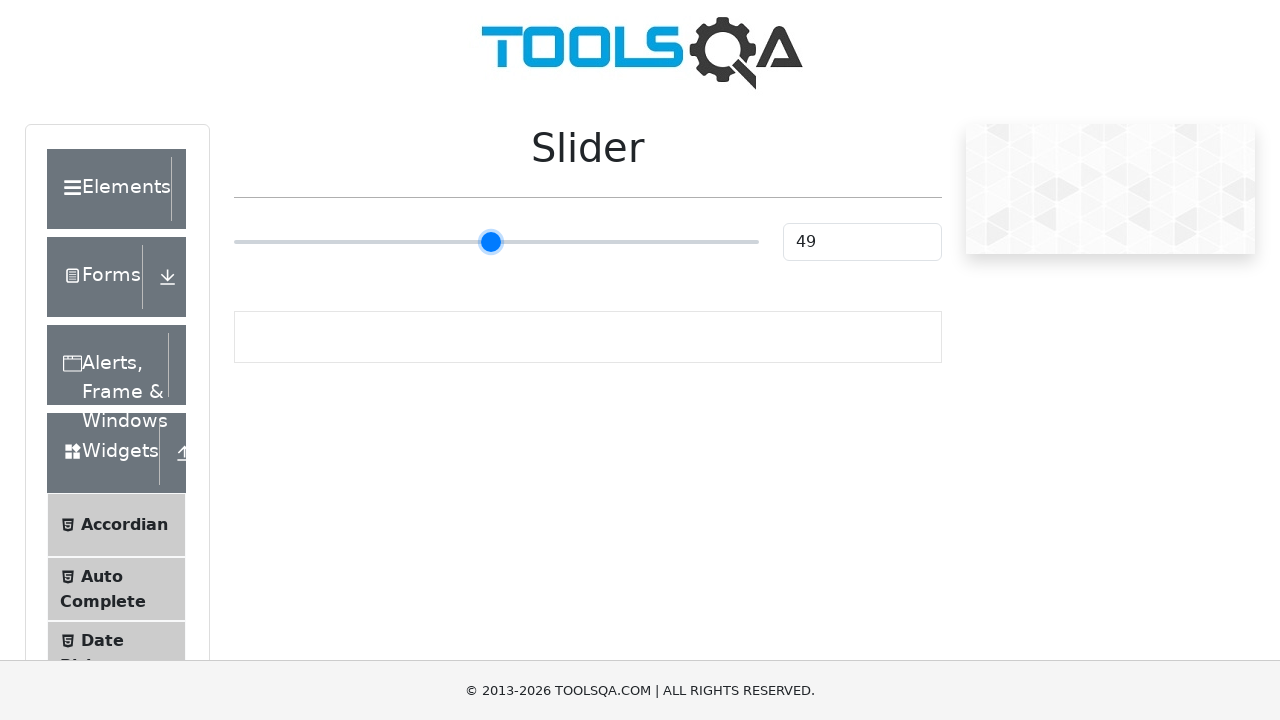

Pressed ArrowRight key on slider (iteration 25/50) on .range-slider
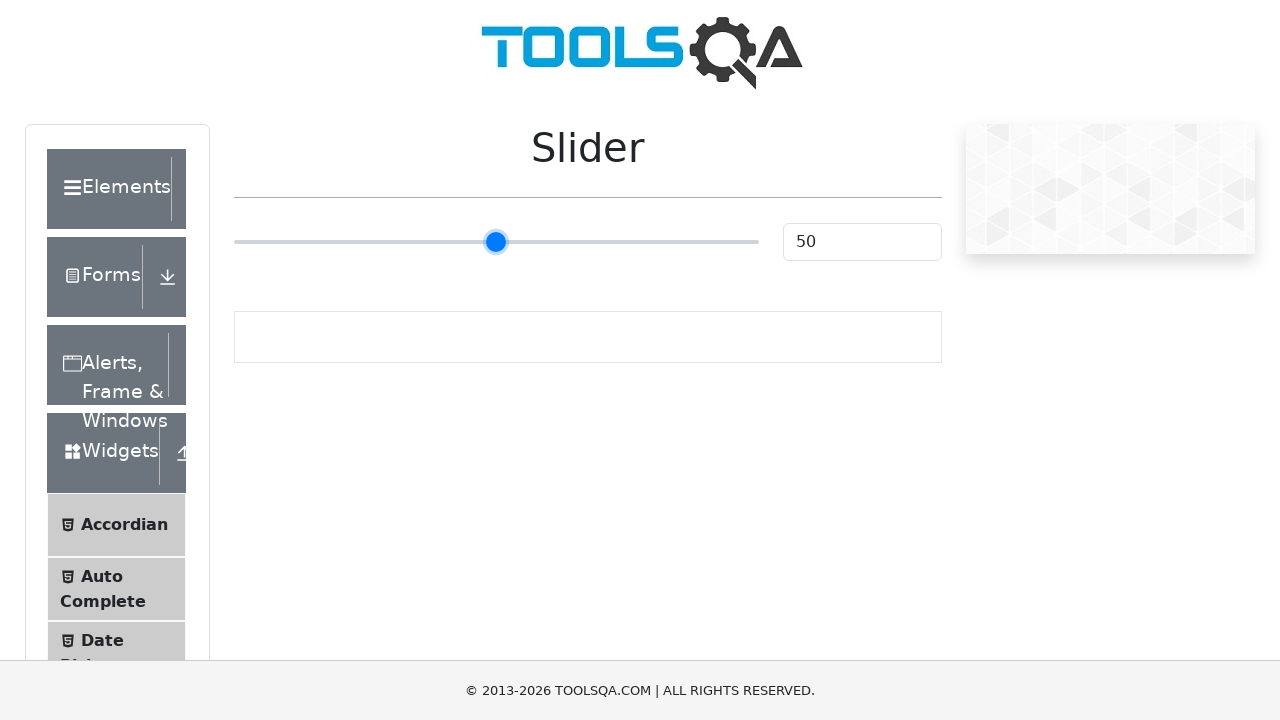

Pressed ArrowRight key on slider (iteration 26/50) on .range-slider
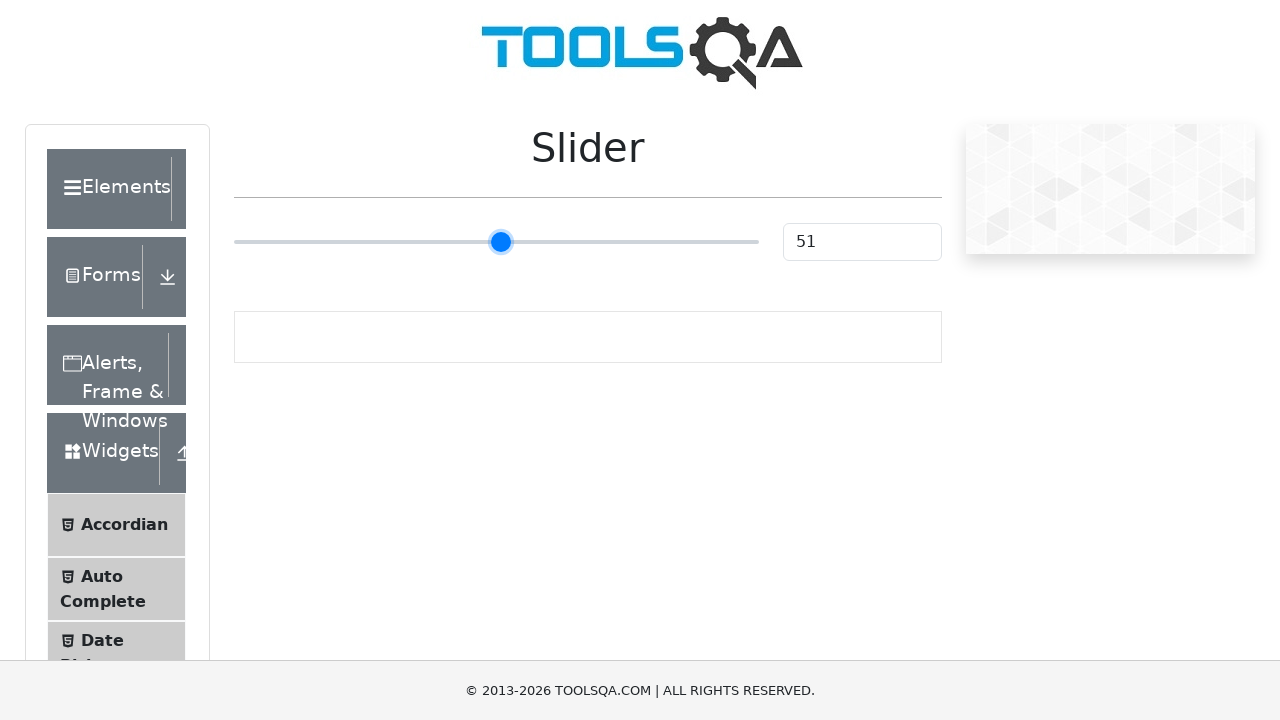

Pressed ArrowRight key on slider (iteration 27/50) on .range-slider
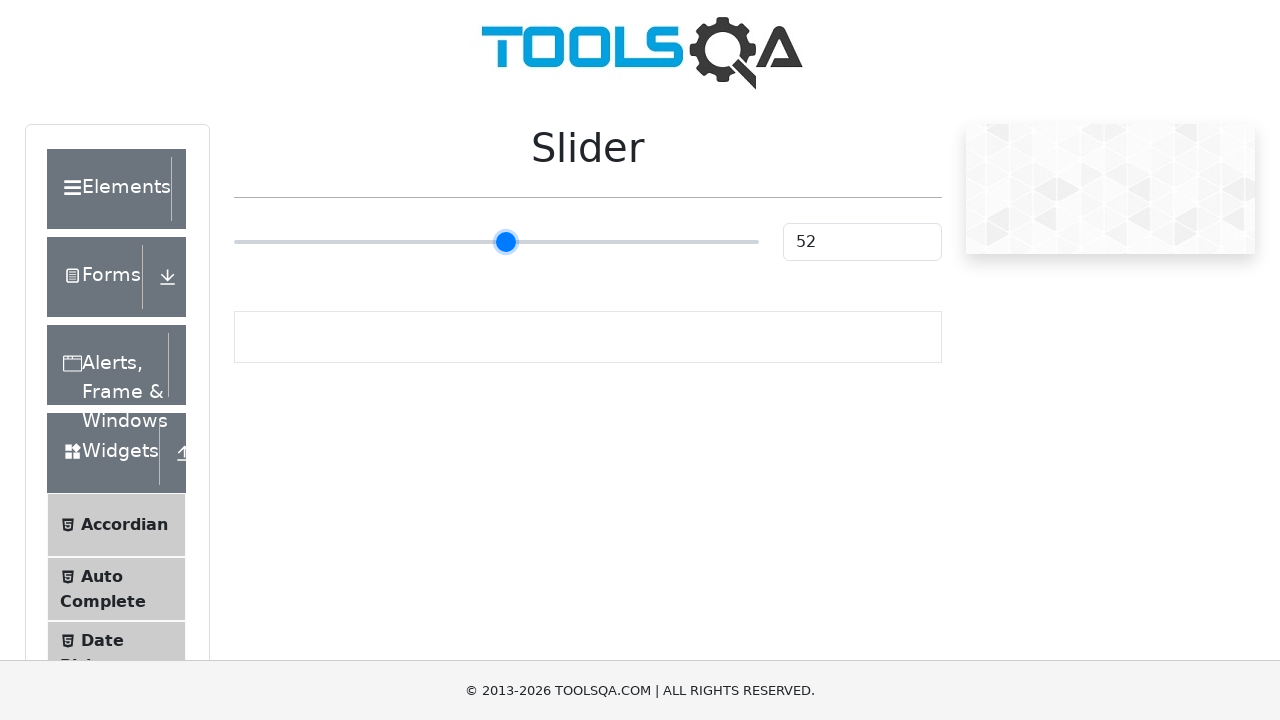

Pressed ArrowRight key on slider (iteration 28/50) on .range-slider
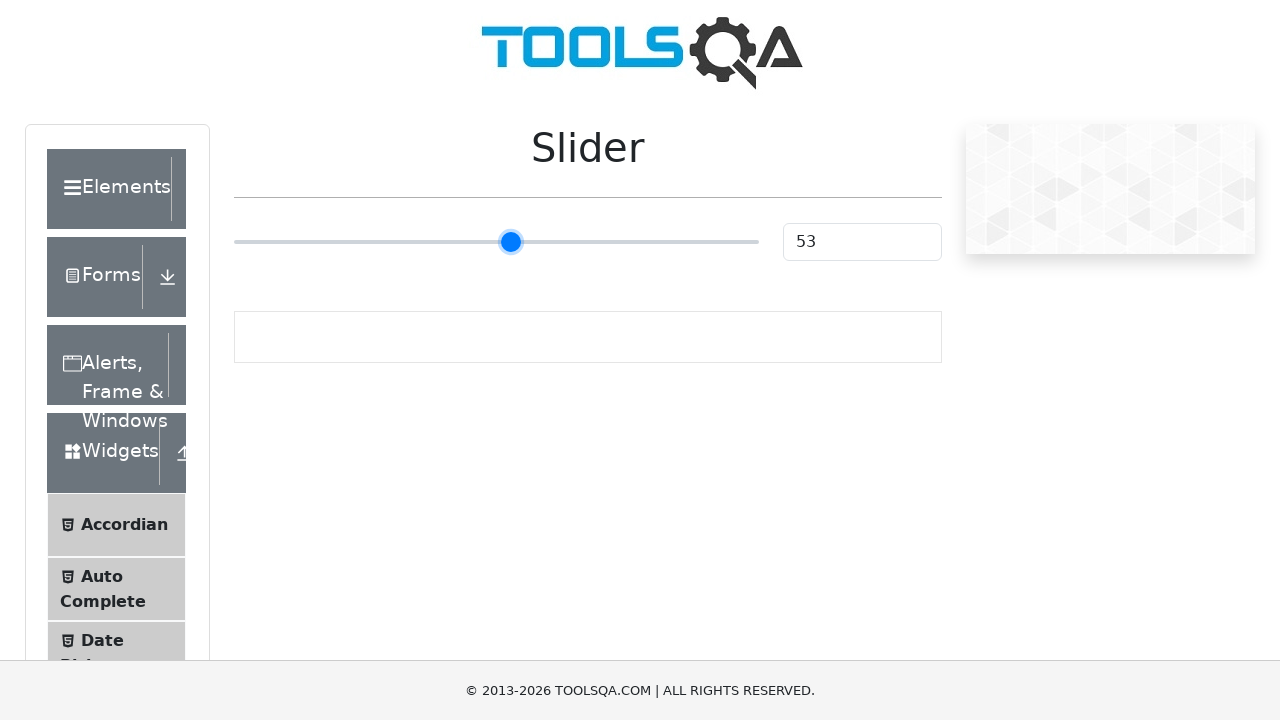

Pressed ArrowRight key on slider (iteration 29/50) on .range-slider
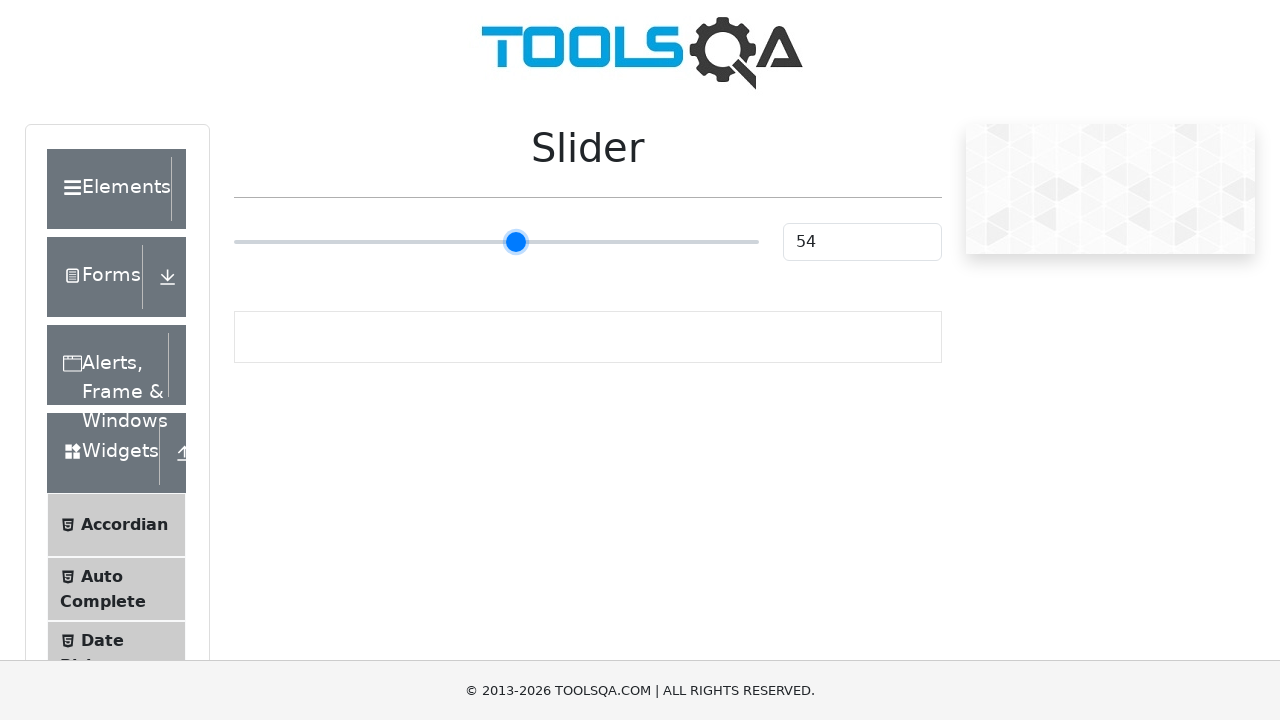

Pressed ArrowRight key on slider (iteration 30/50) on .range-slider
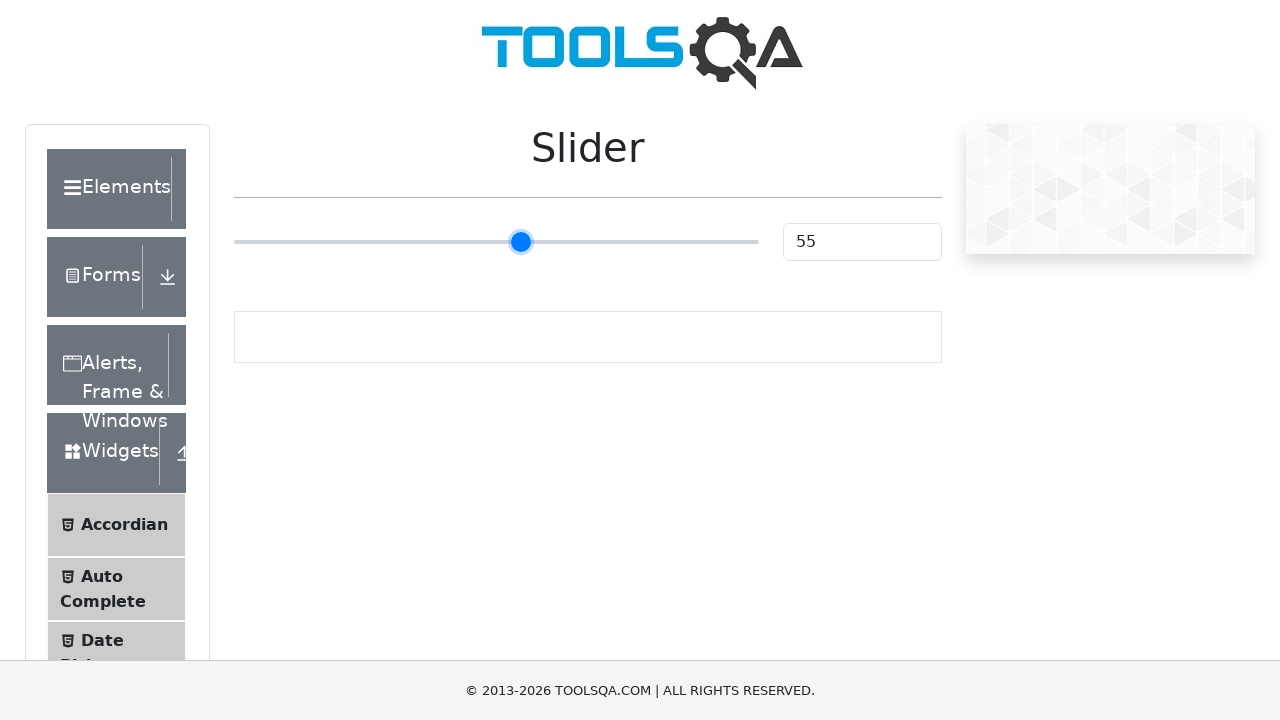

Pressed ArrowRight key on slider (iteration 31/50) on .range-slider
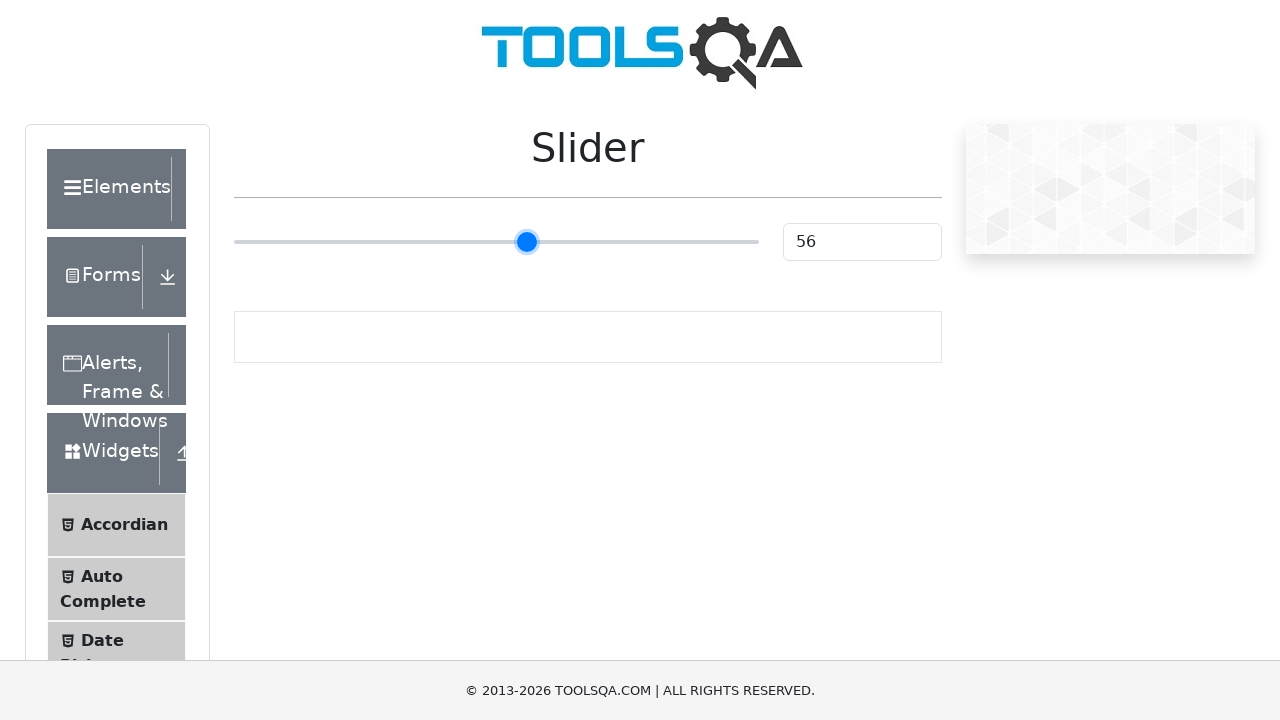

Pressed ArrowRight key on slider (iteration 32/50) on .range-slider
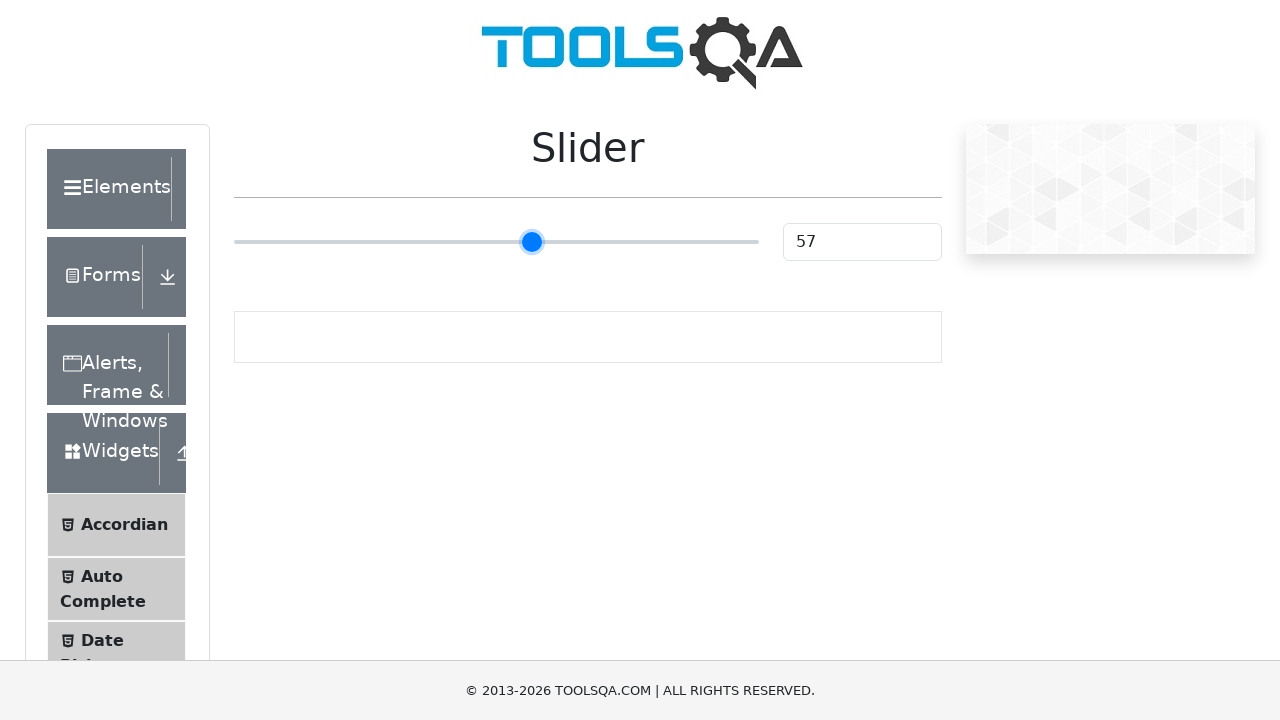

Pressed ArrowRight key on slider (iteration 33/50) on .range-slider
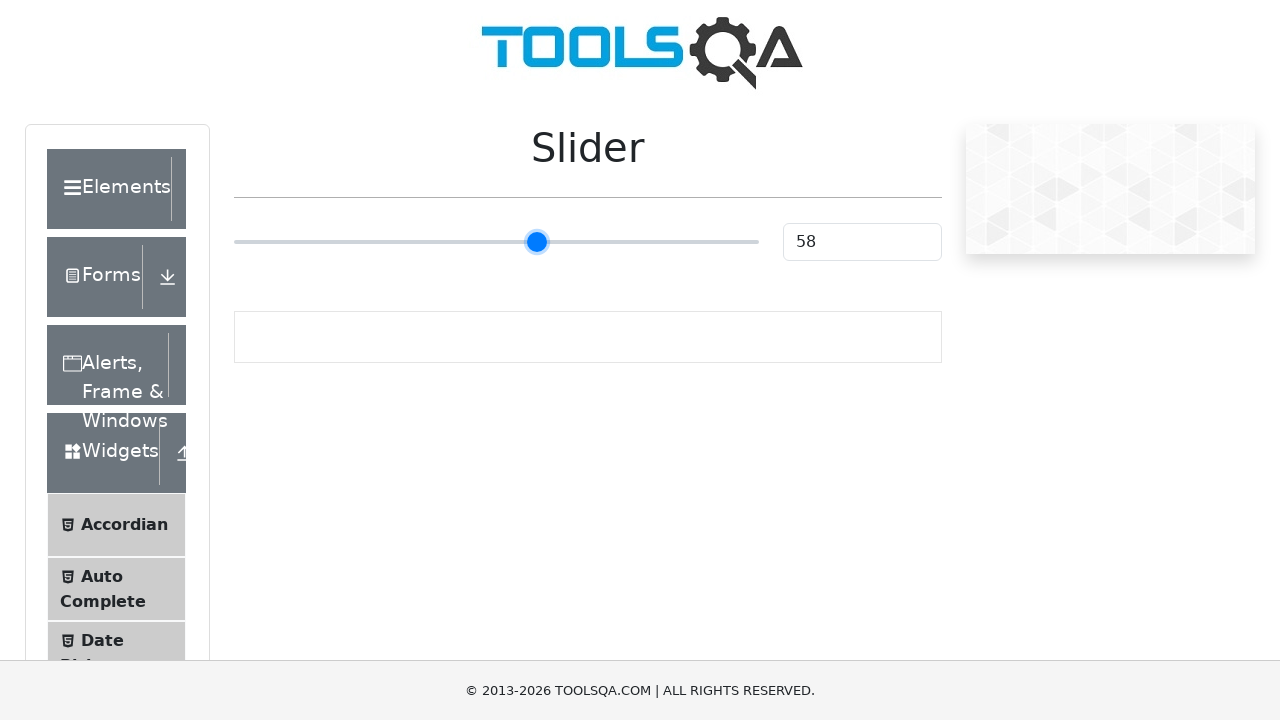

Pressed ArrowRight key on slider (iteration 34/50) on .range-slider
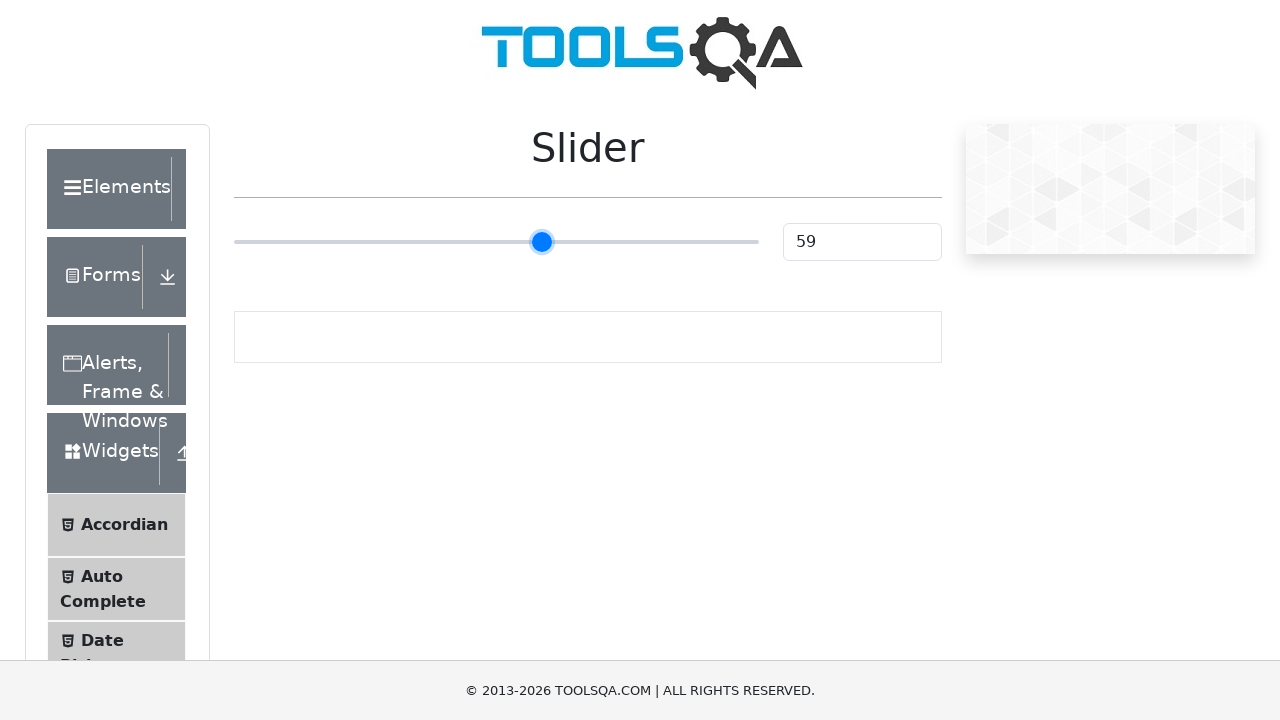

Pressed ArrowRight key on slider (iteration 35/50) on .range-slider
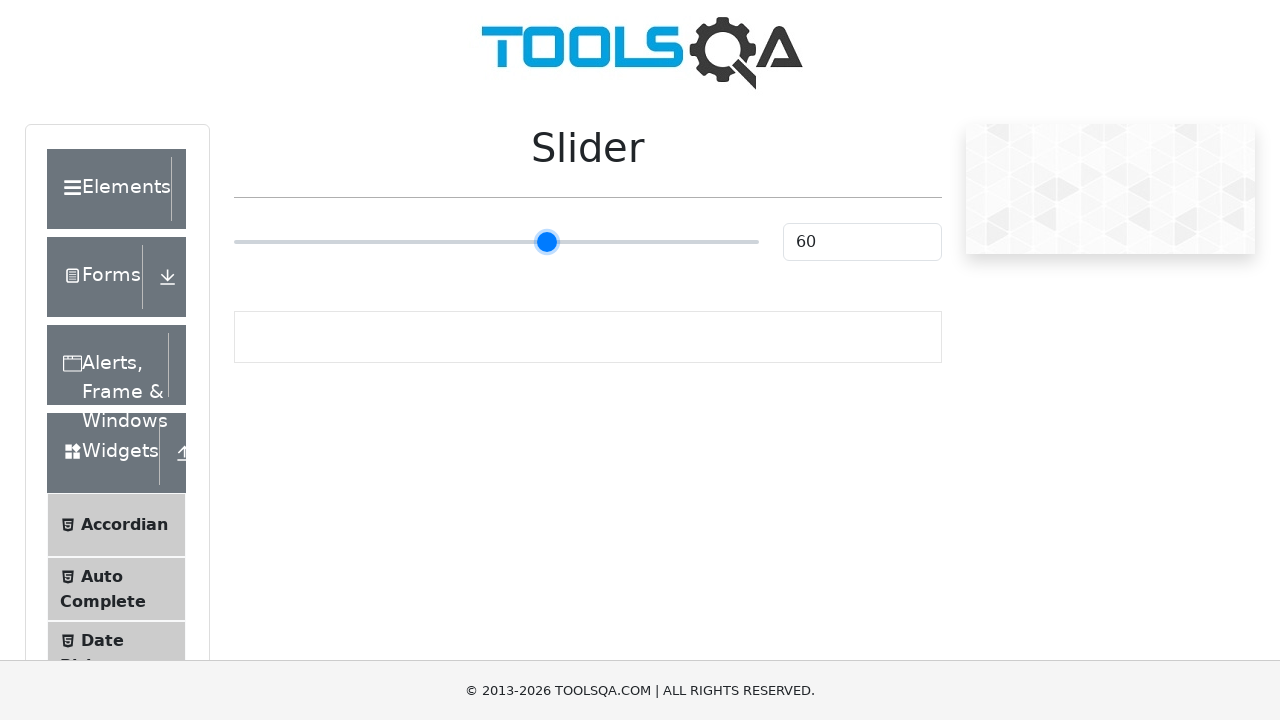

Pressed ArrowRight key on slider (iteration 36/50) on .range-slider
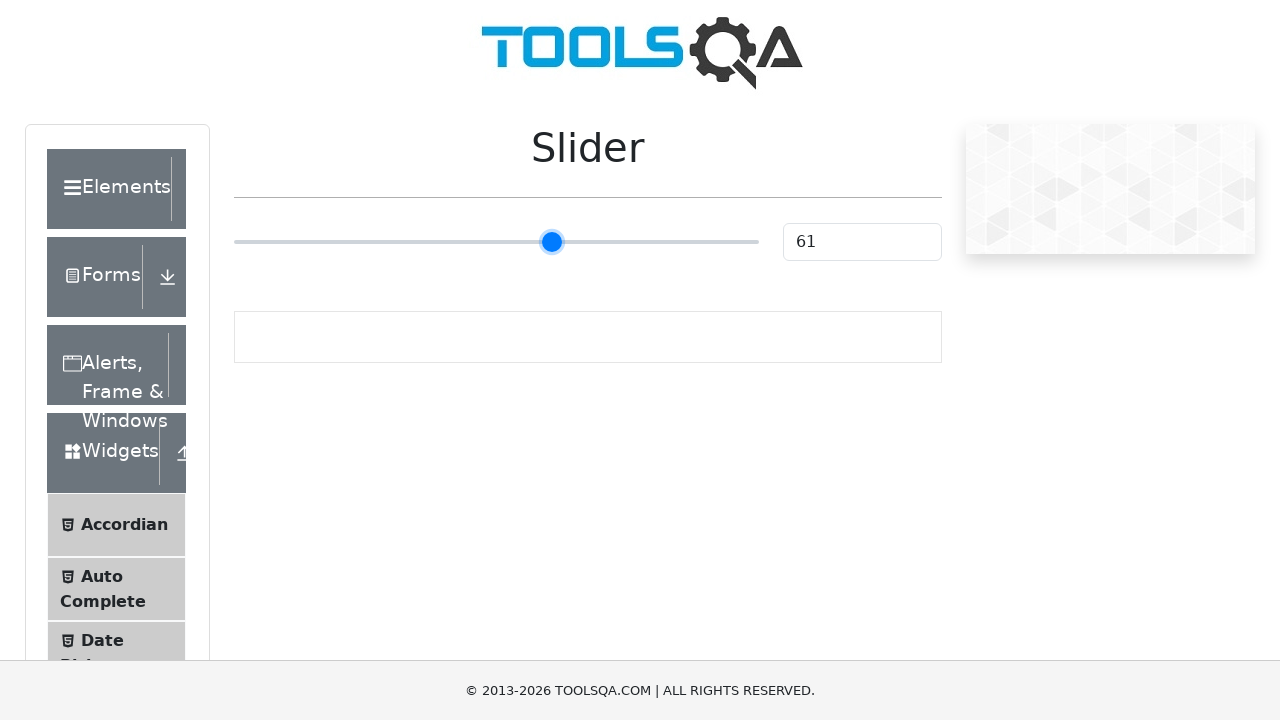

Pressed ArrowRight key on slider (iteration 37/50) on .range-slider
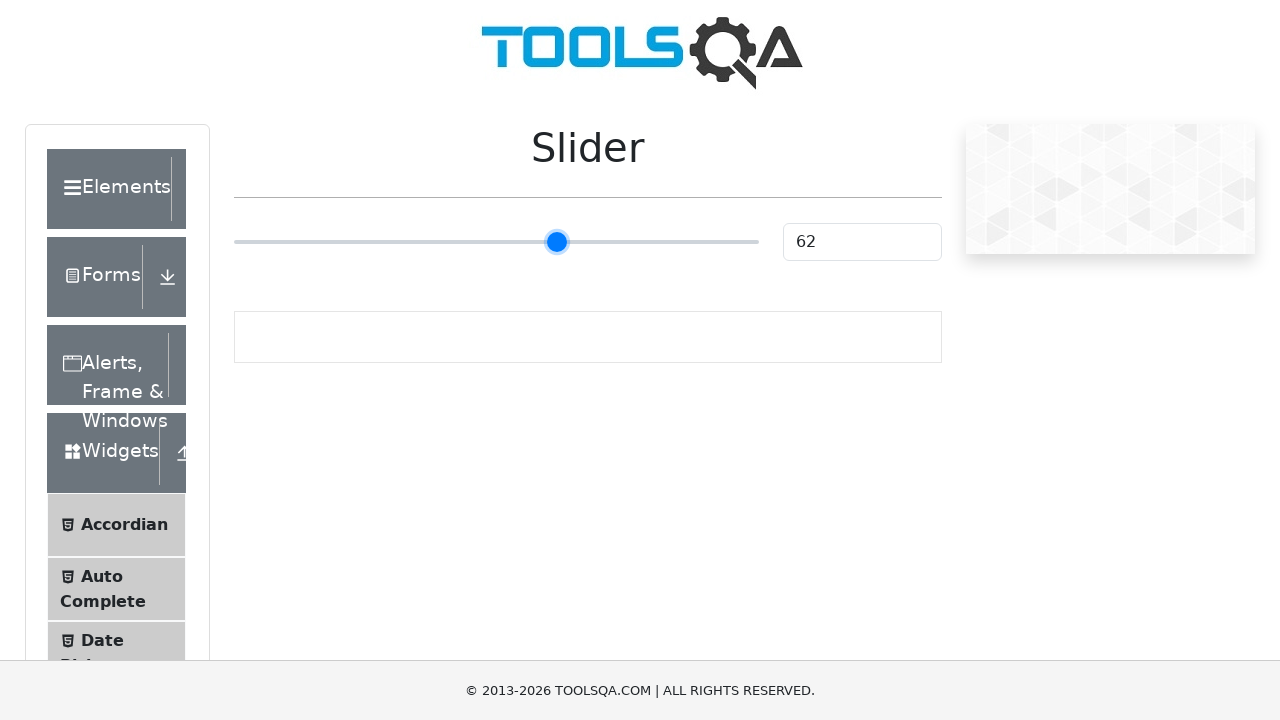

Pressed ArrowRight key on slider (iteration 38/50) on .range-slider
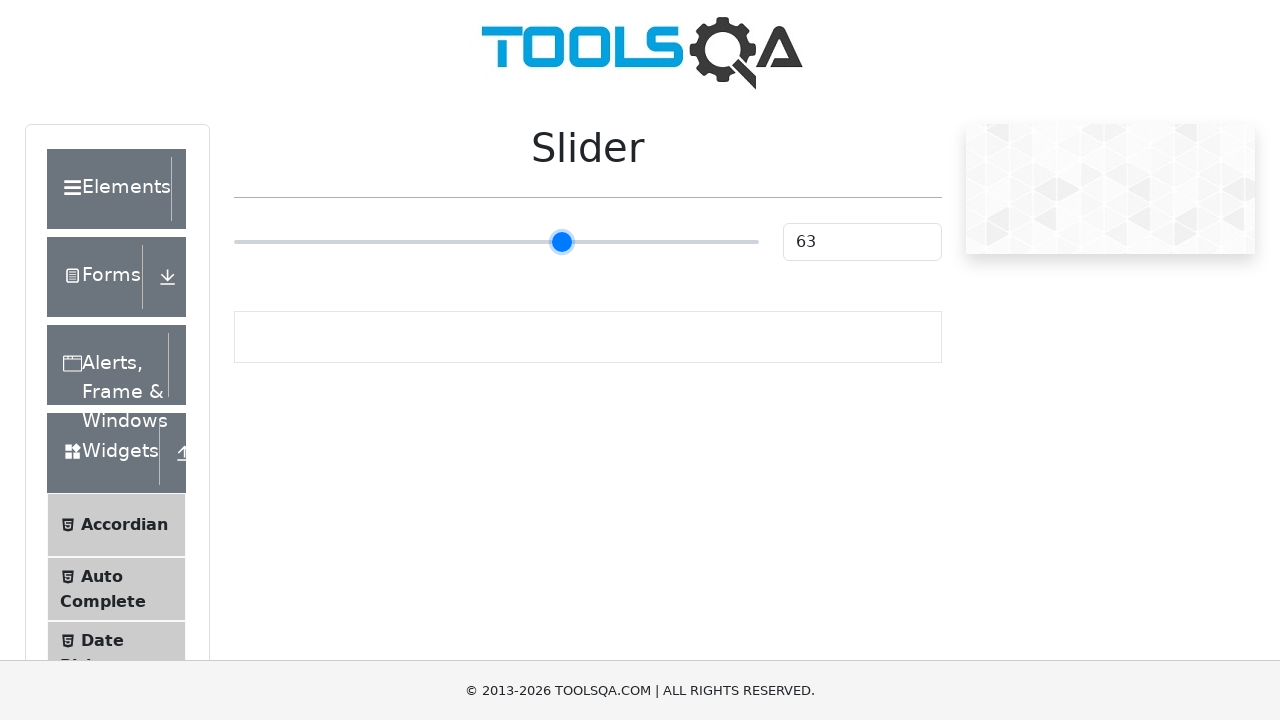

Pressed ArrowRight key on slider (iteration 39/50) on .range-slider
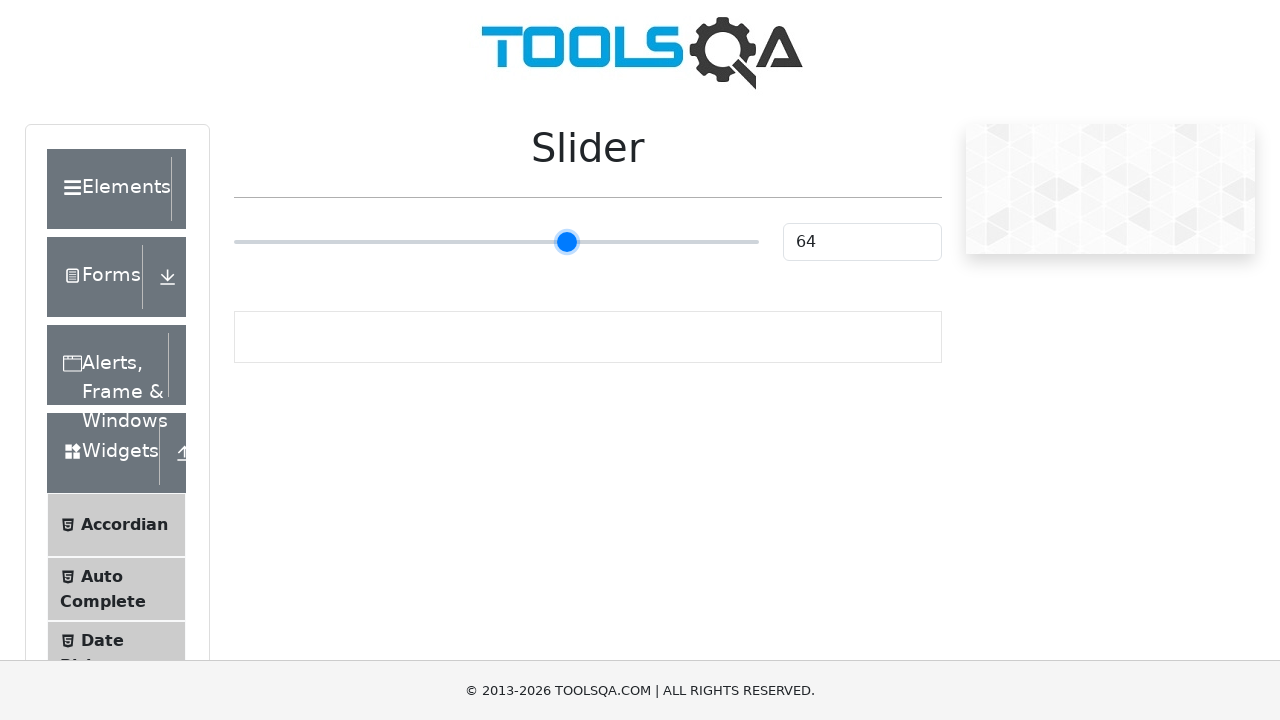

Pressed ArrowRight key on slider (iteration 40/50) on .range-slider
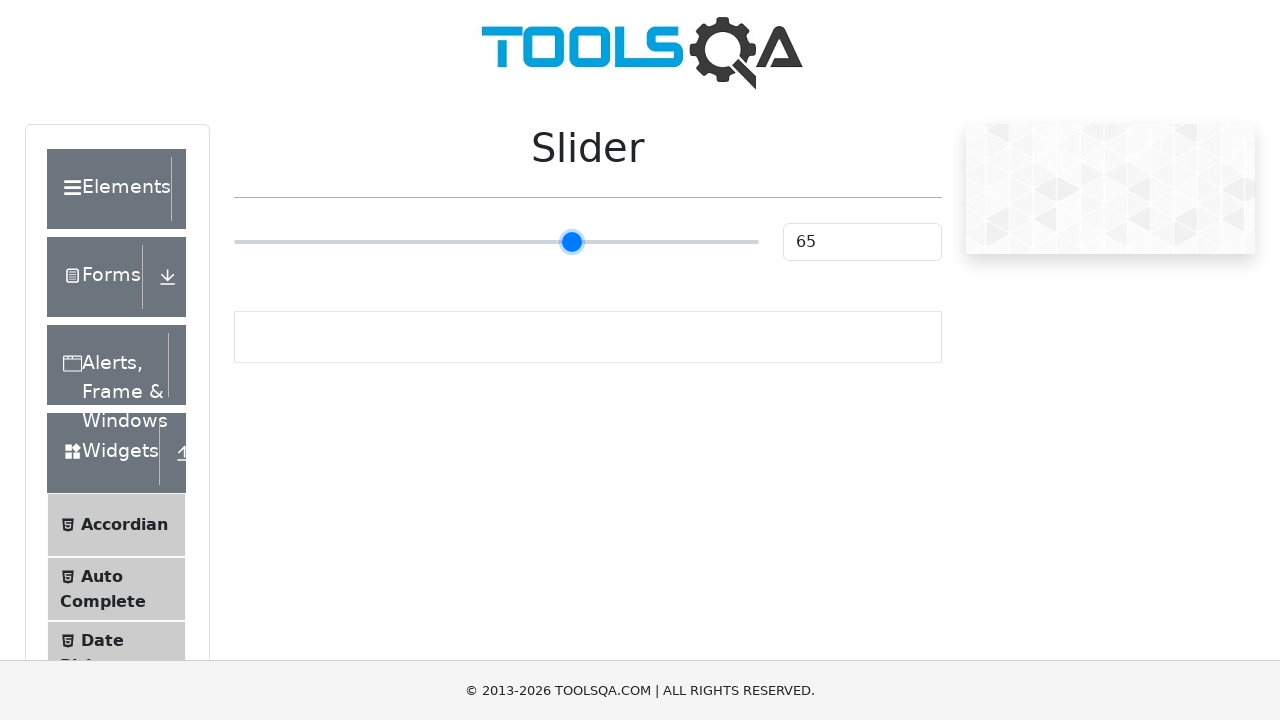

Pressed ArrowRight key on slider (iteration 41/50) on .range-slider
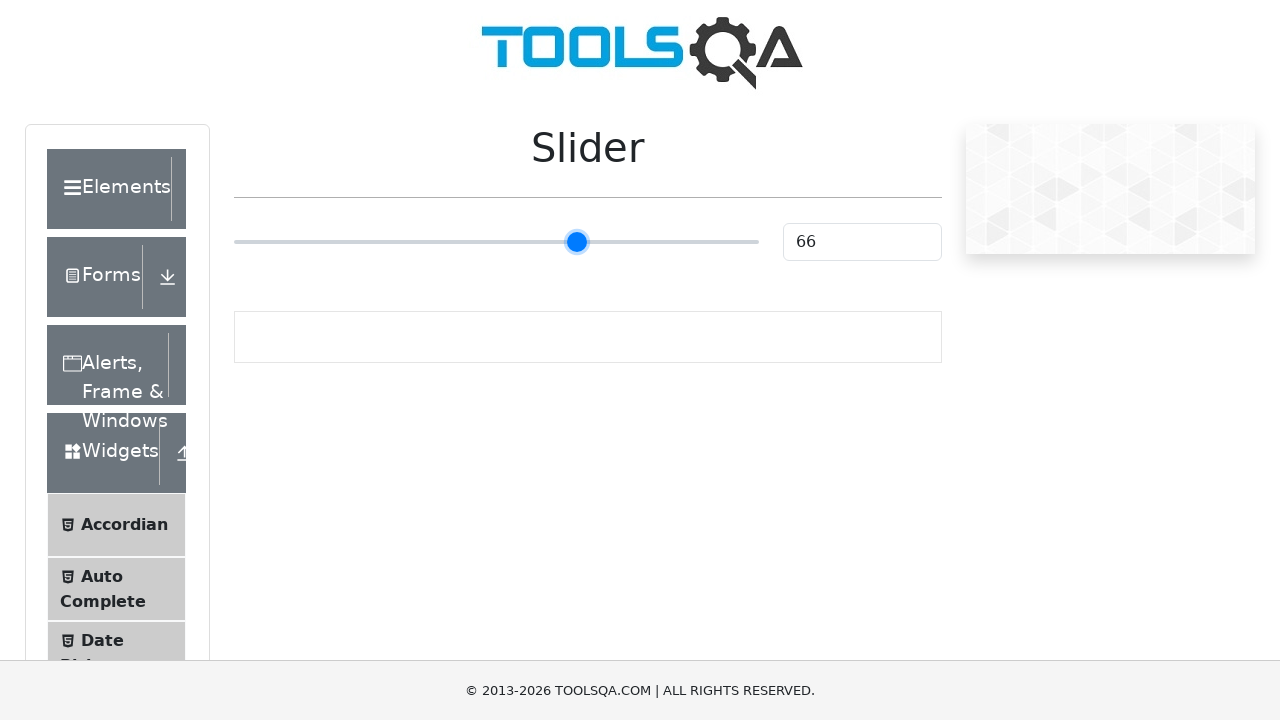

Pressed ArrowRight key on slider (iteration 42/50) on .range-slider
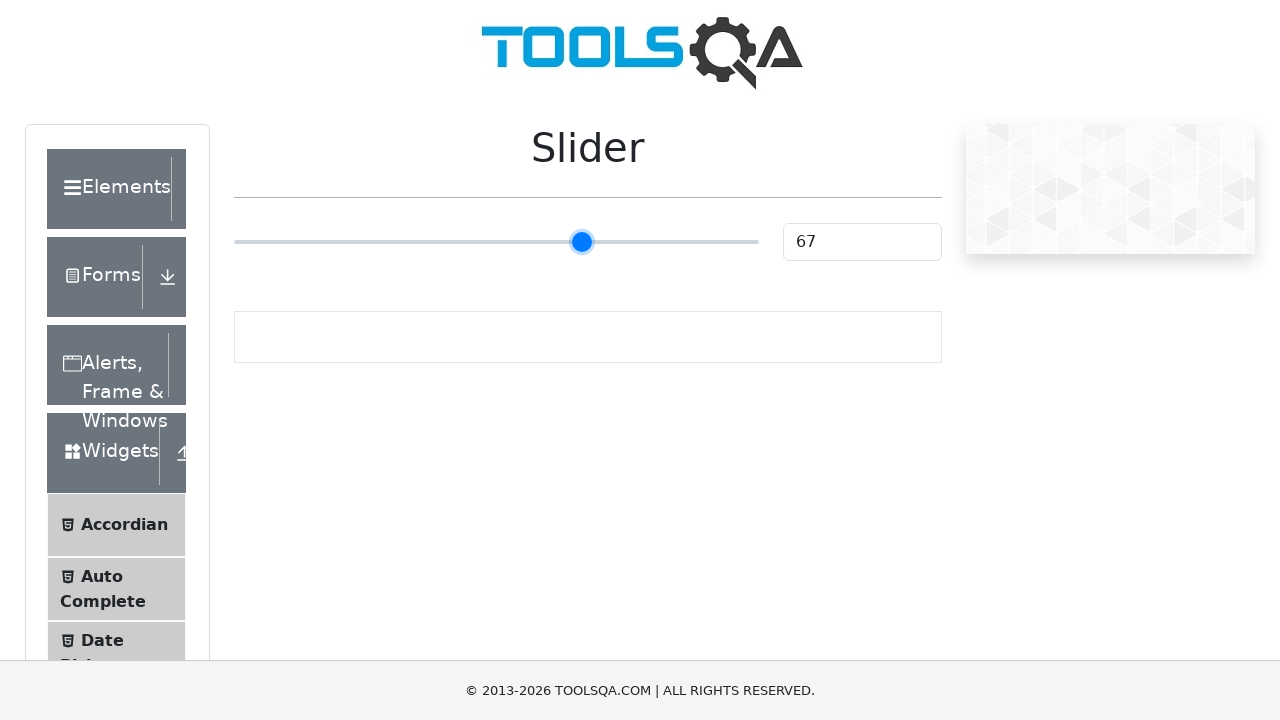

Pressed ArrowRight key on slider (iteration 43/50) on .range-slider
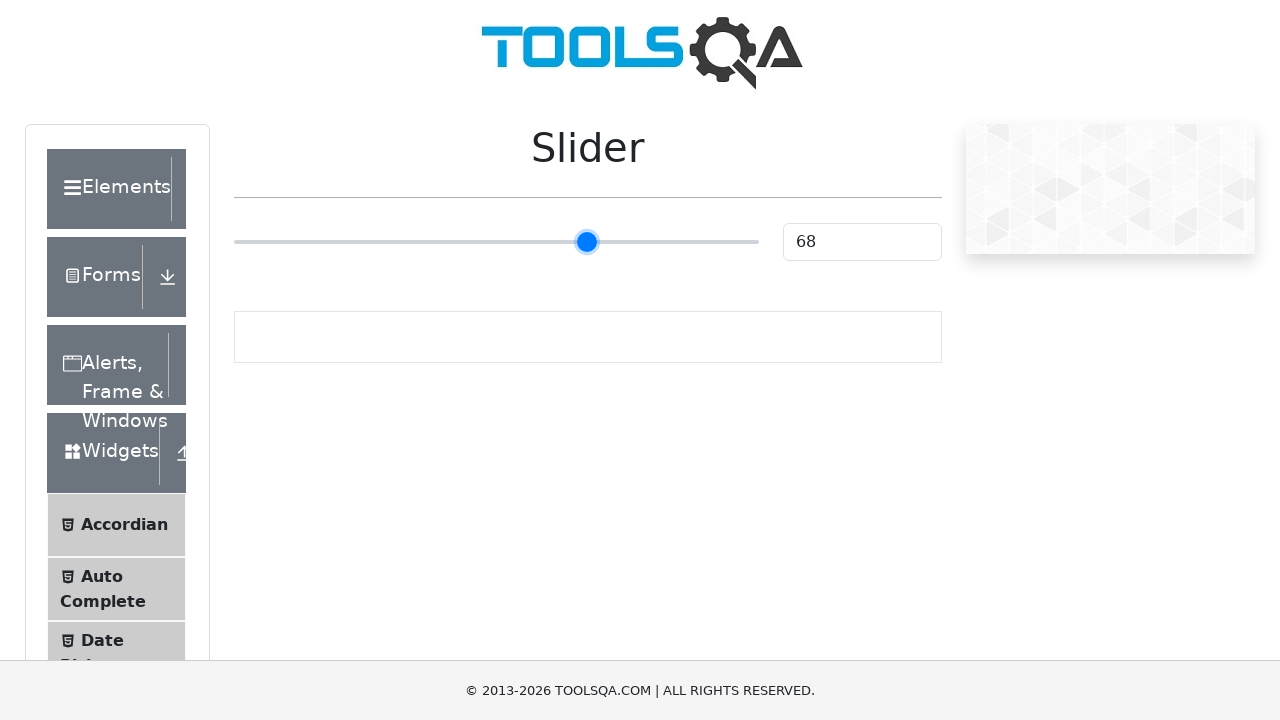

Pressed ArrowRight key on slider (iteration 44/50) on .range-slider
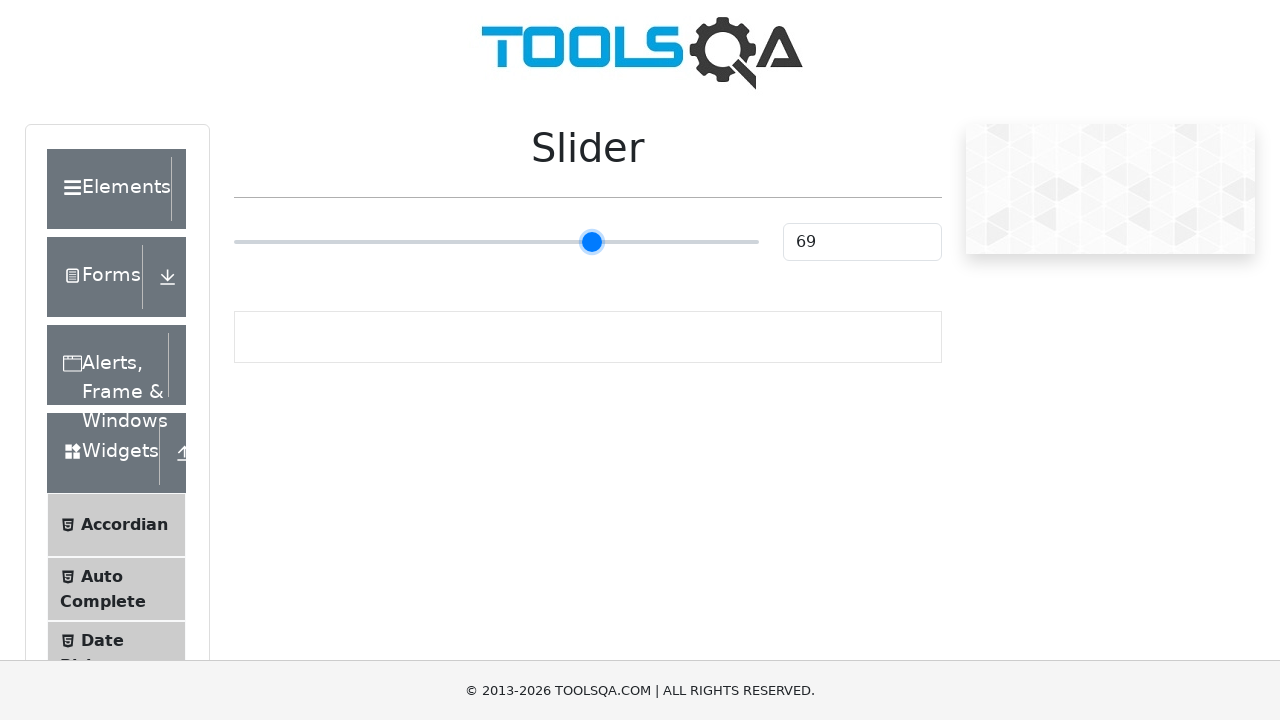

Pressed ArrowRight key on slider (iteration 45/50) on .range-slider
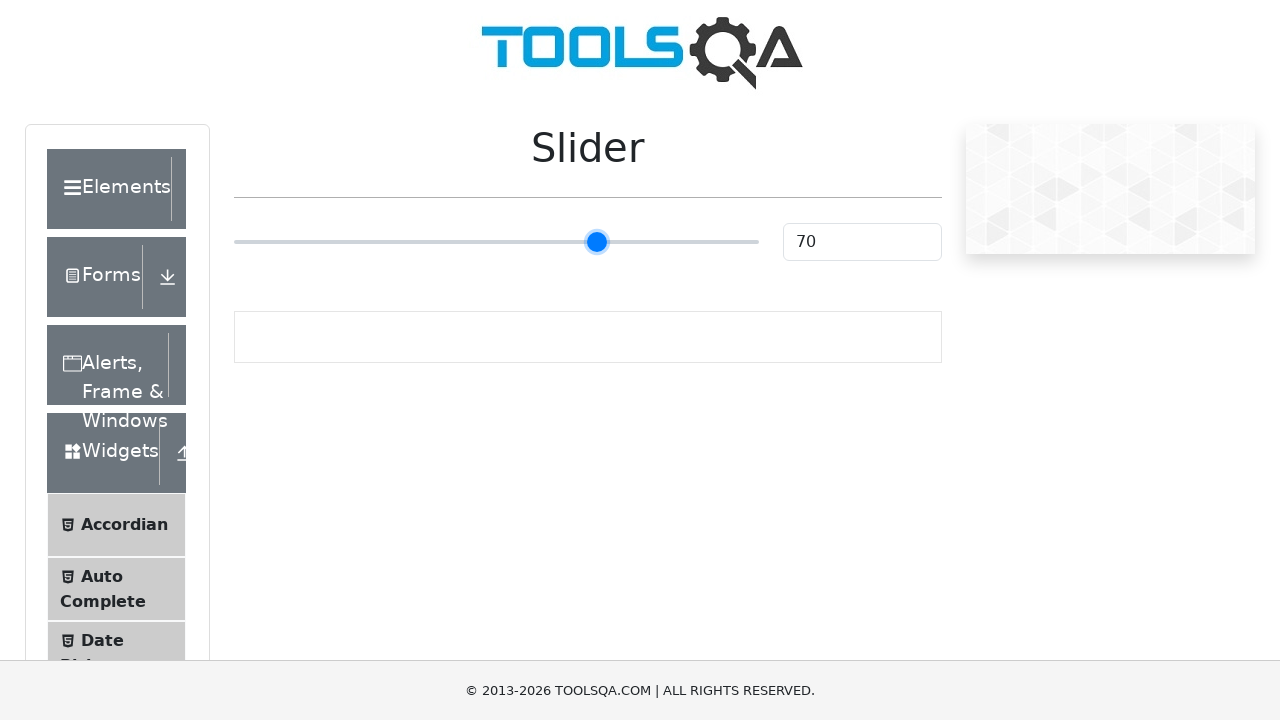

Pressed ArrowRight key on slider (iteration 46/50) on .range-slider
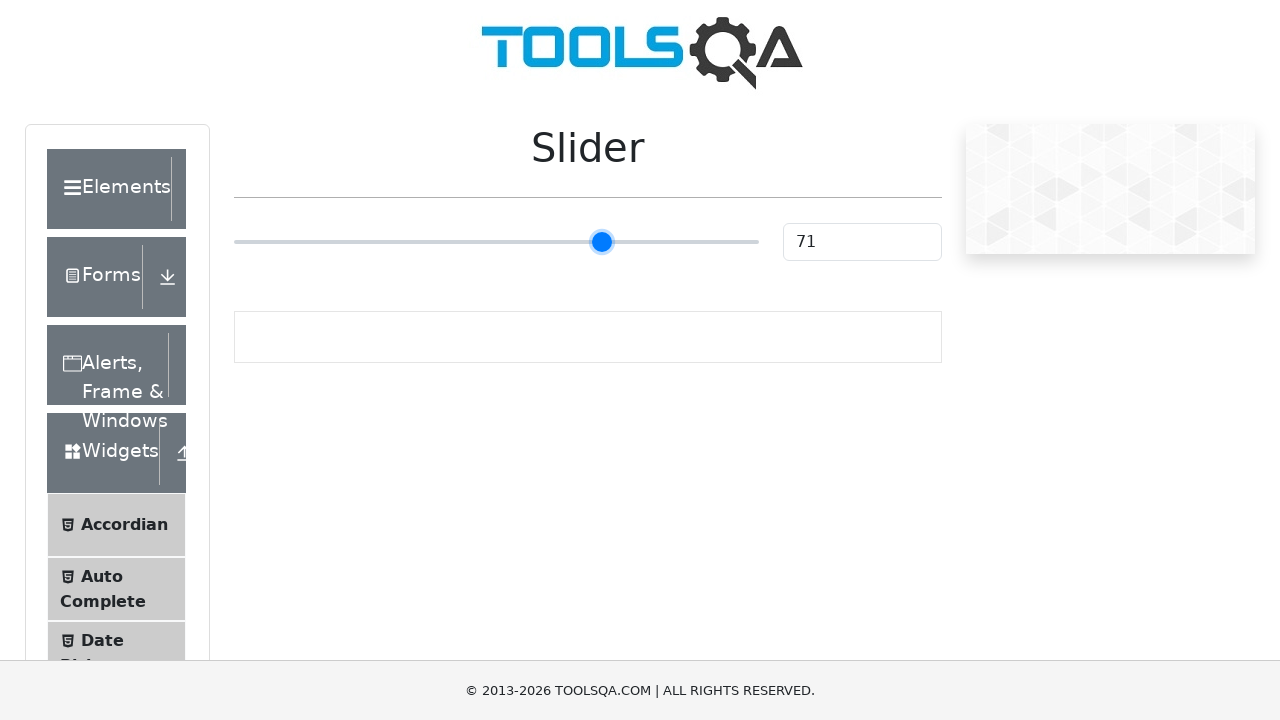

Pressed ArrowRight key on slider (iteration 47/50) on .range-slider
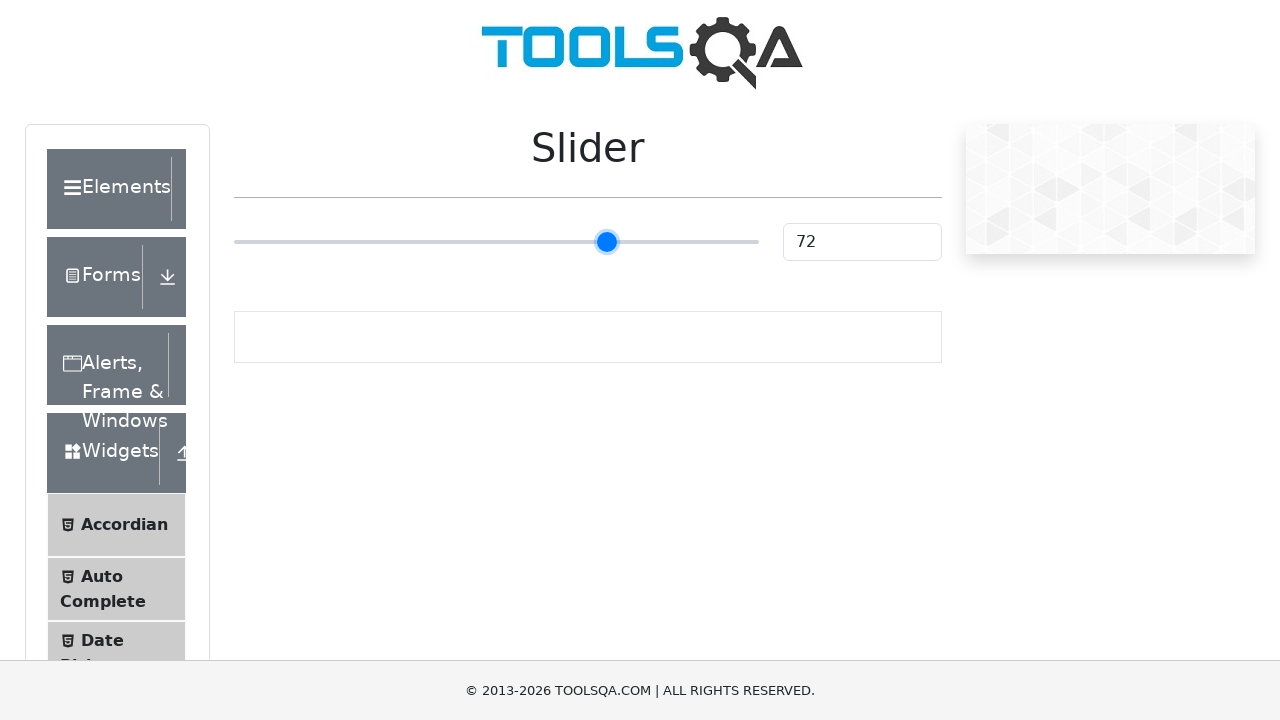

Pressed ArrowRight key on slider (iteration 48/50) on .range-slider
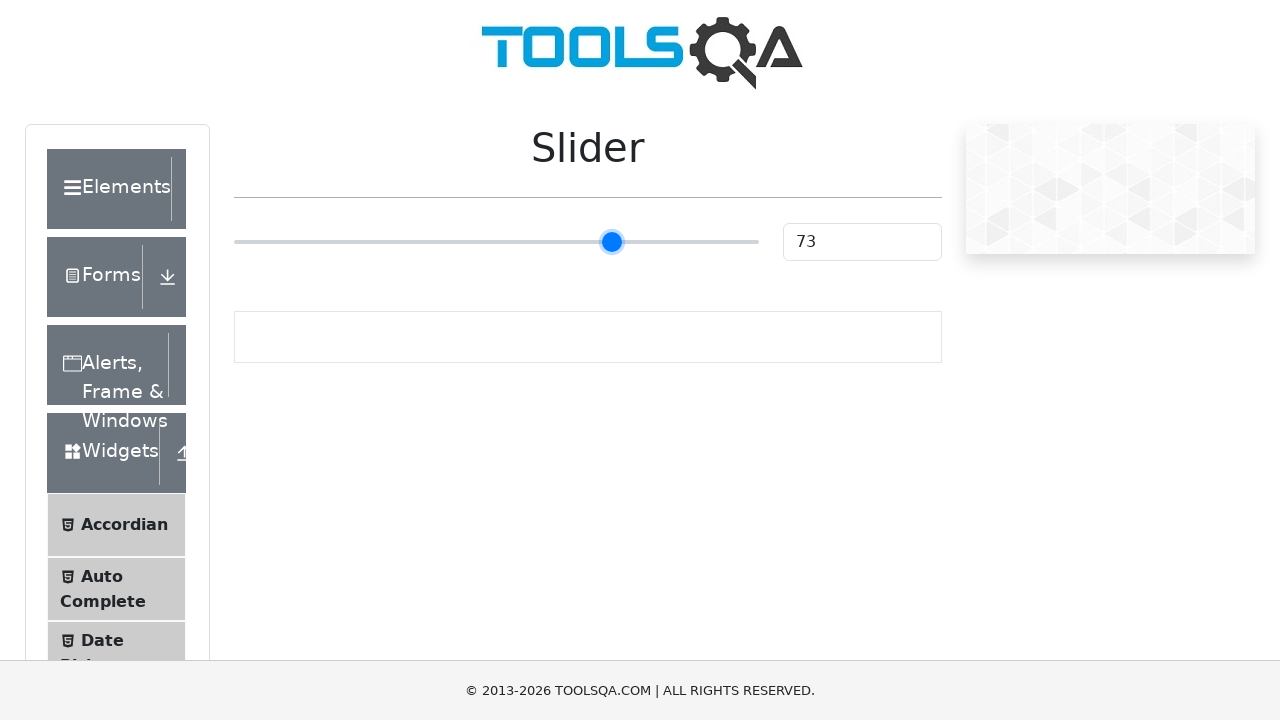

Pressed ArrowRight key on slider (iteration 49/50) on .range-slider
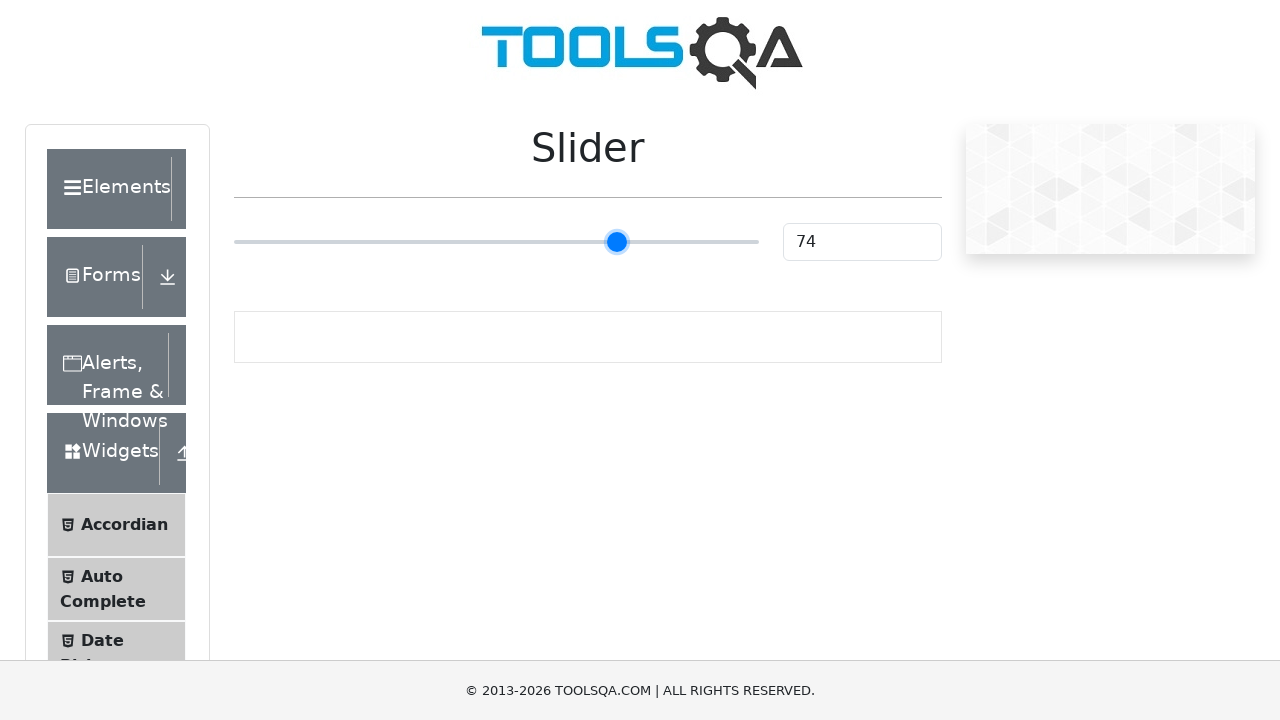

Pressed ArrowRight key on slider (iteration 50/50) on .range-slider
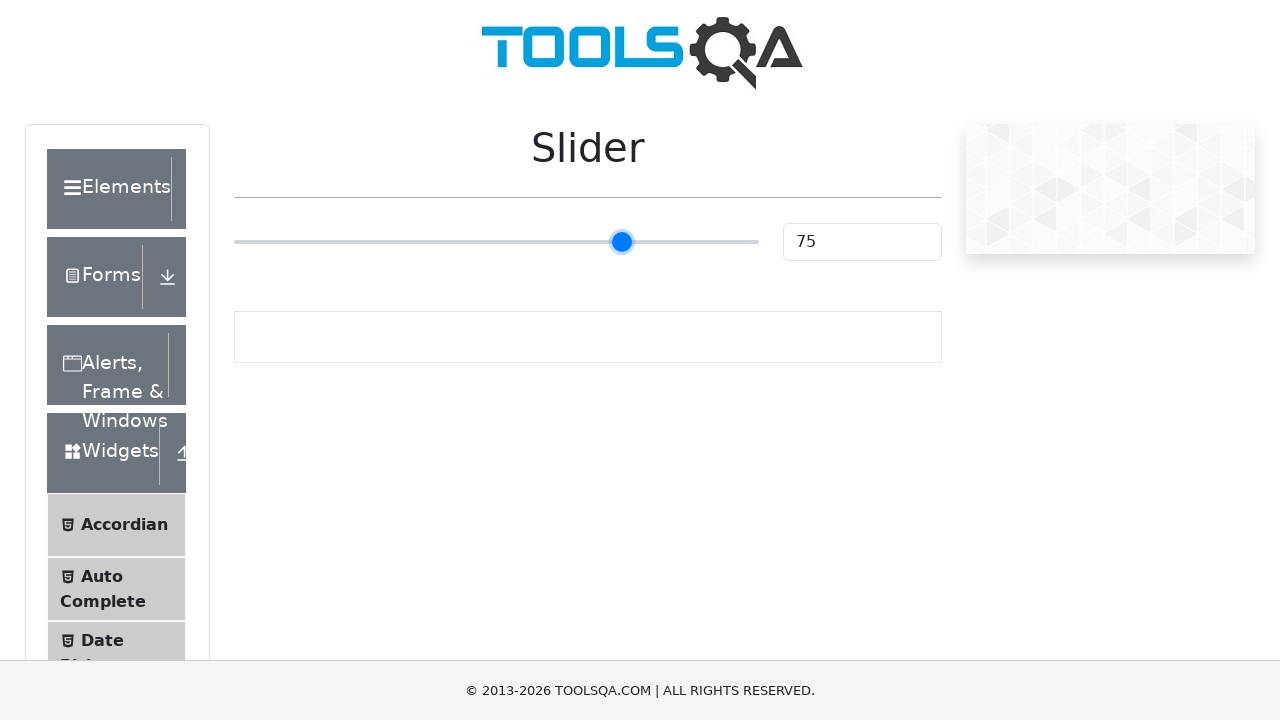

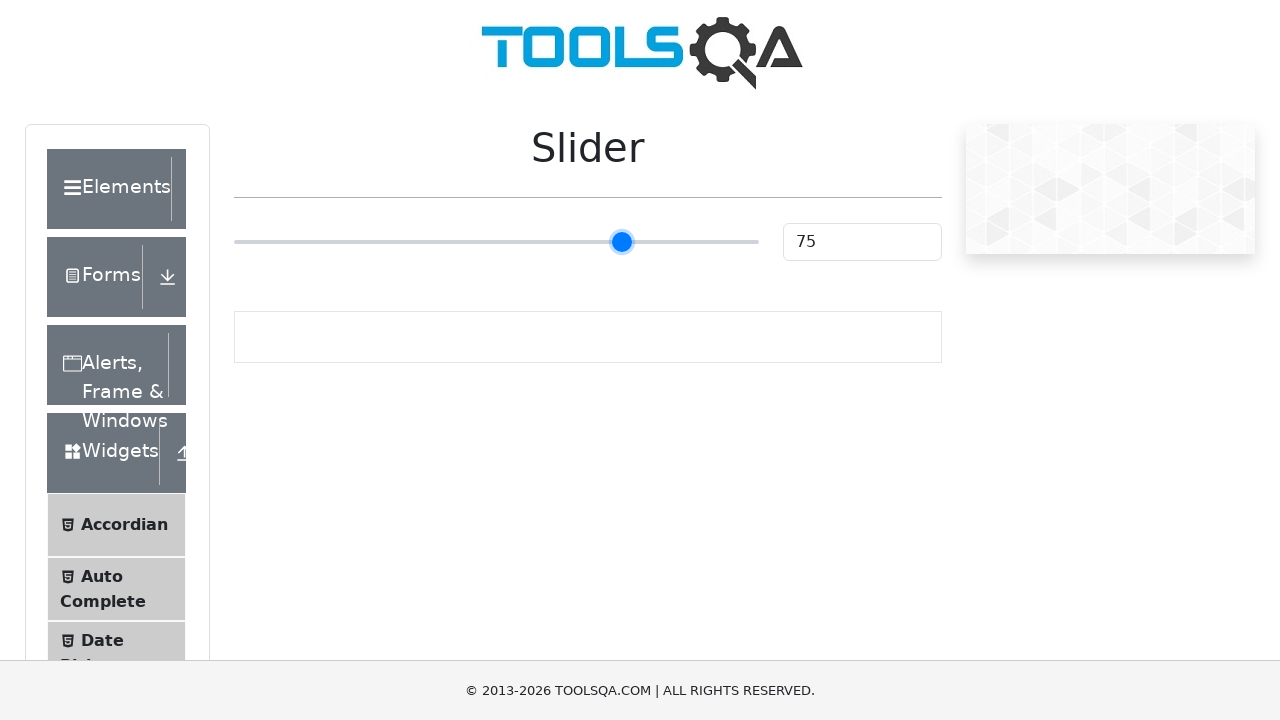